Tests infinite scroll functionality on Pikabu by scrolling to the last article element repeatedly to trigger loading of additional content. The test performs 10 scroll iterations.

Starting URL: https://pikabu.ru/

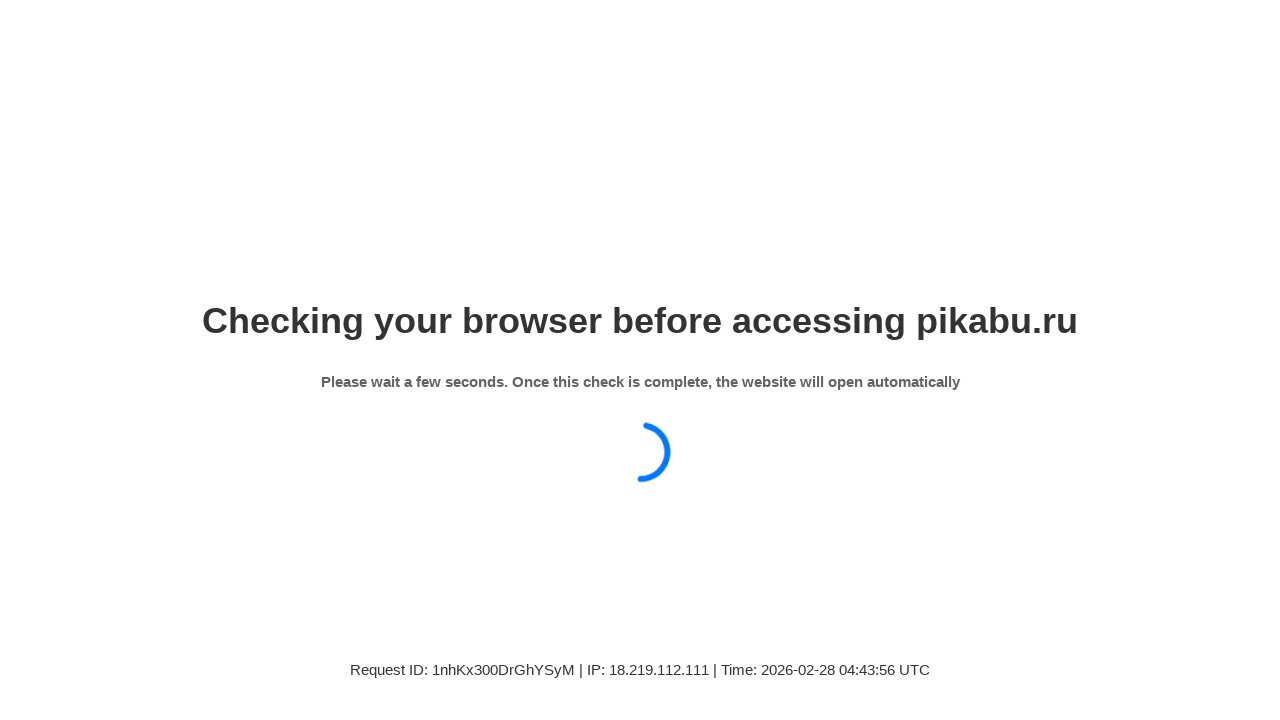

Waited for articles to load on Pikabu
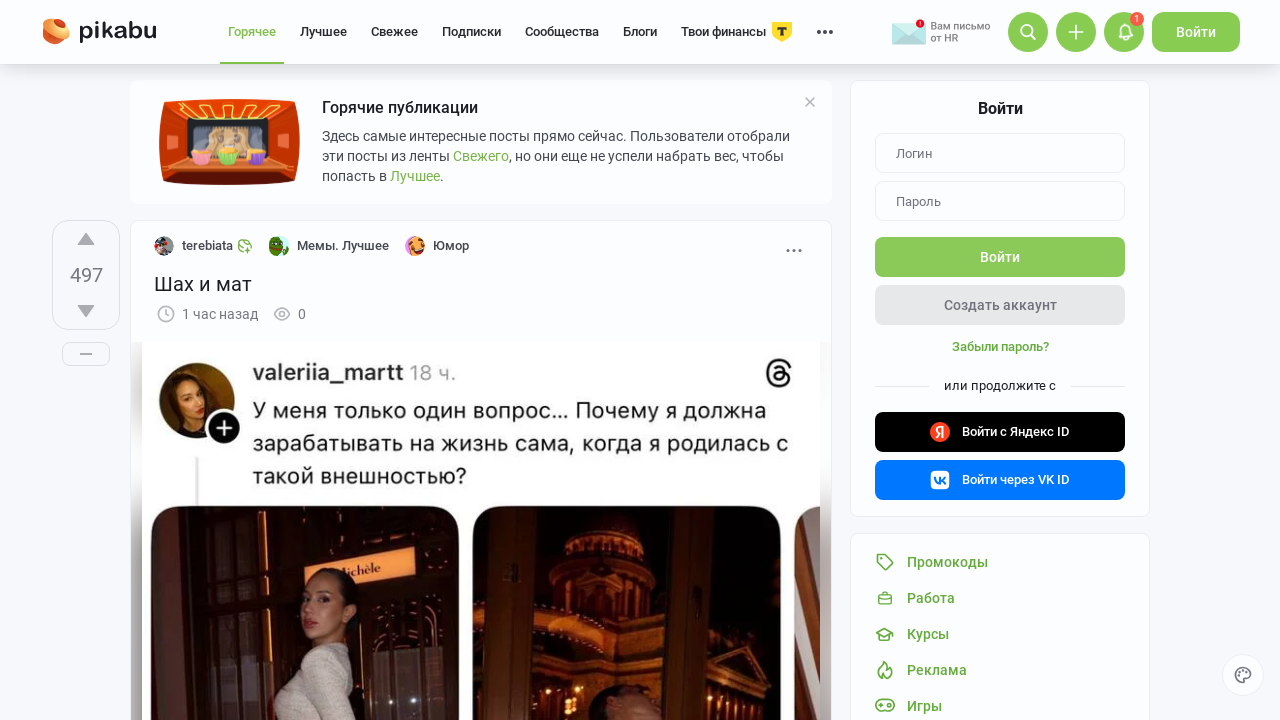

Located all article elements
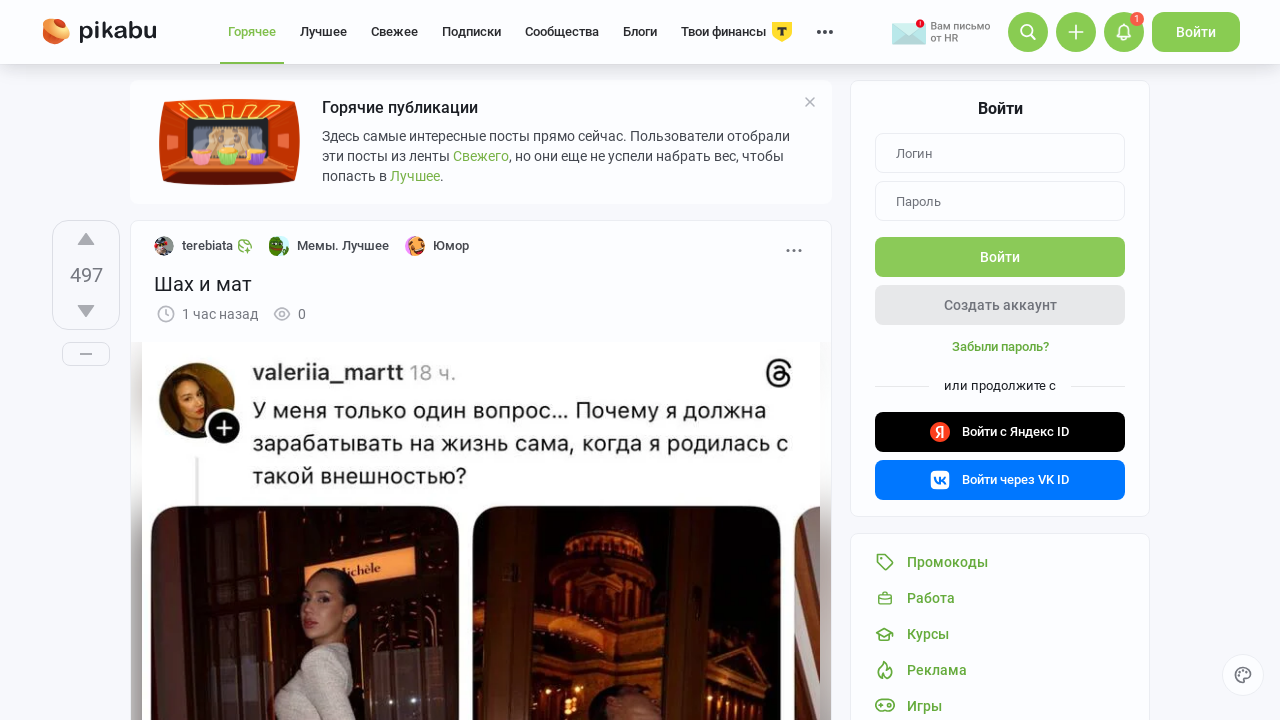

Selected the last article element
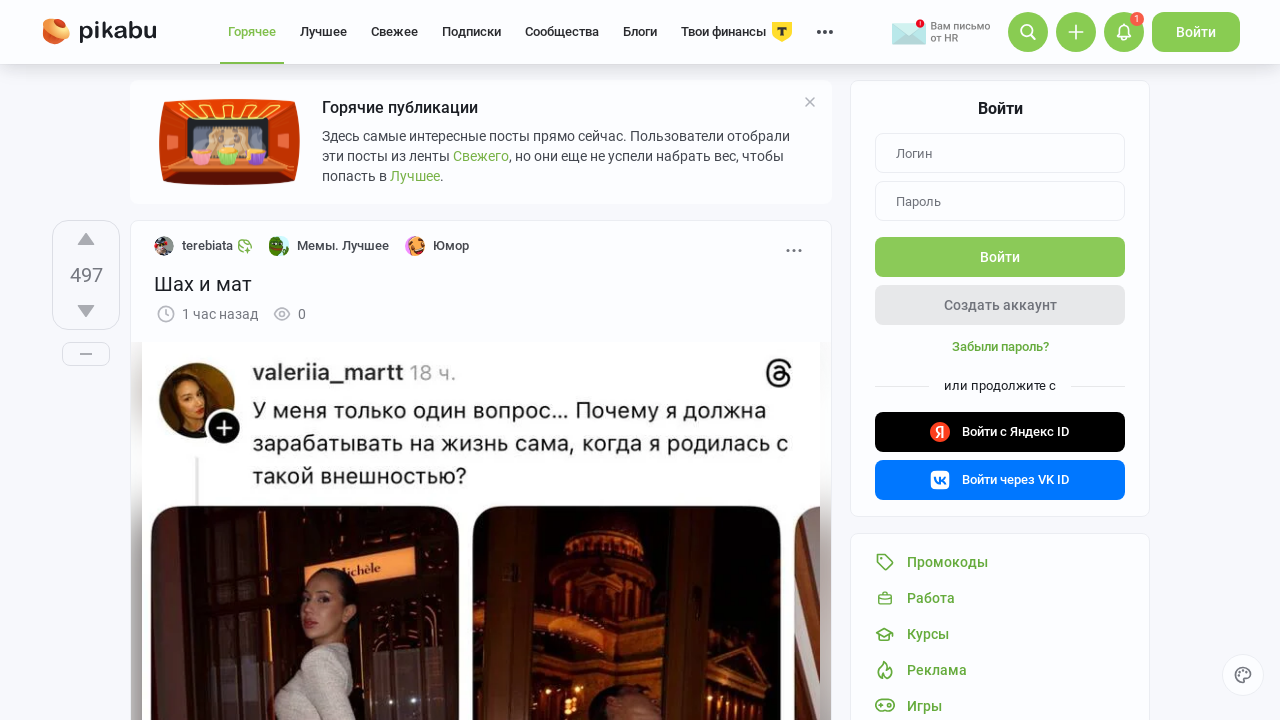

Scrolled to last article (iteration 1/10) to trigger infinite scroll
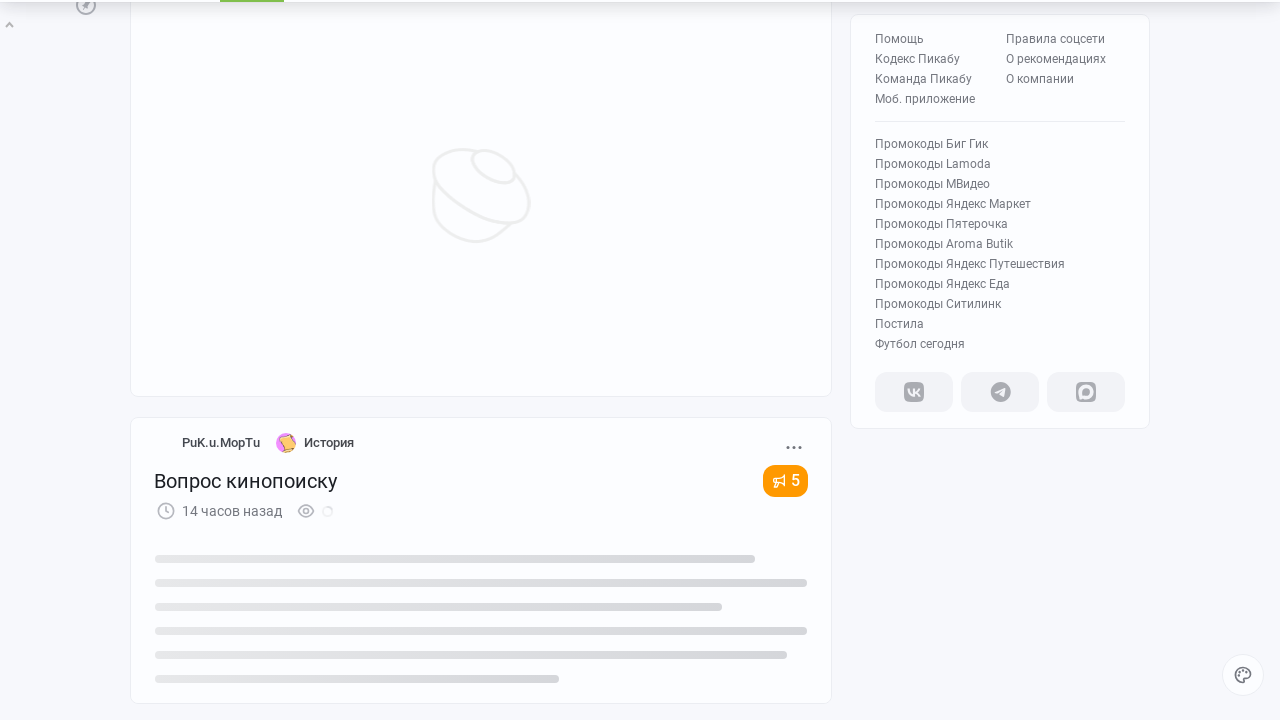

Waited 2 seconds for new content to load
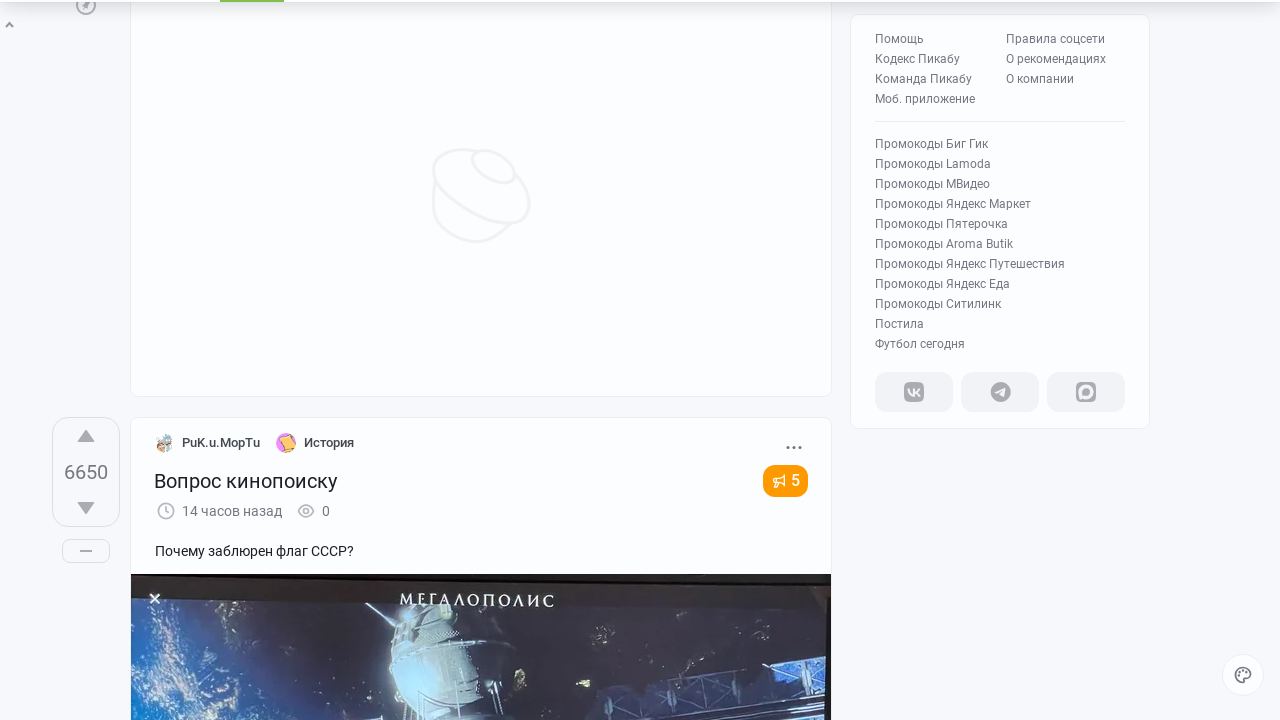

Waited for articles to load on Pikabu
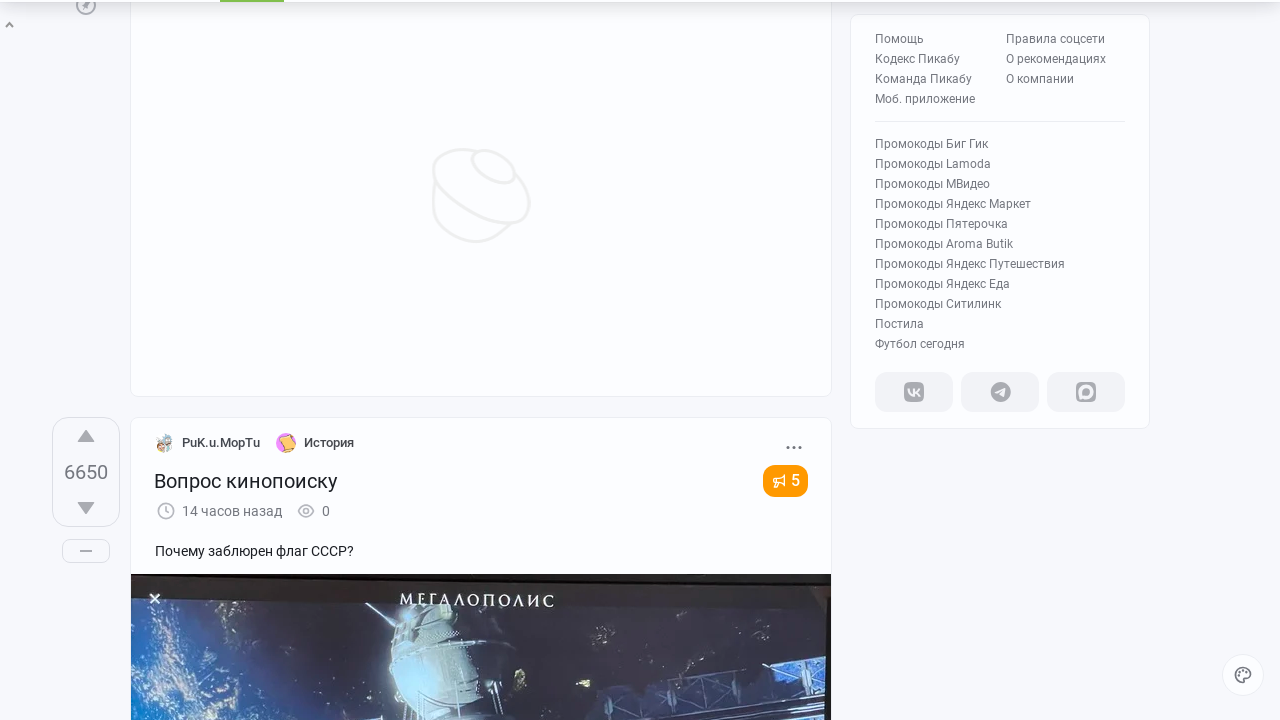

Located all article elements
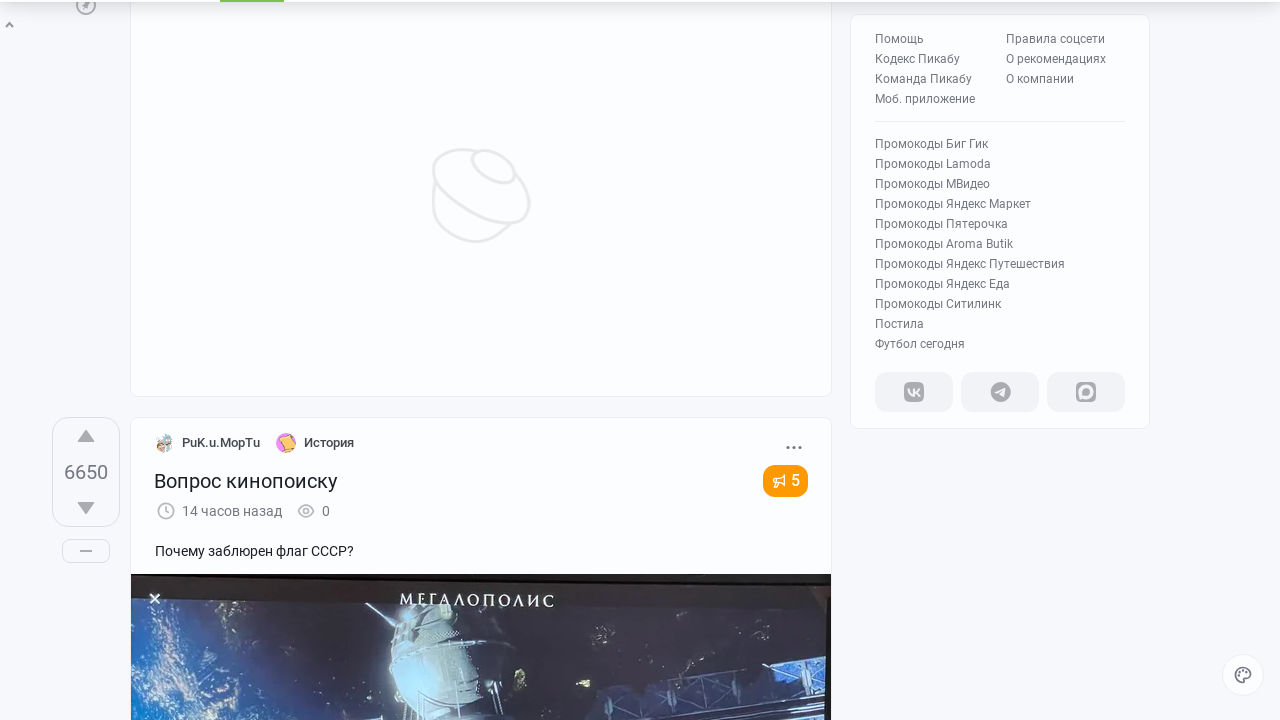

Selected the last article element
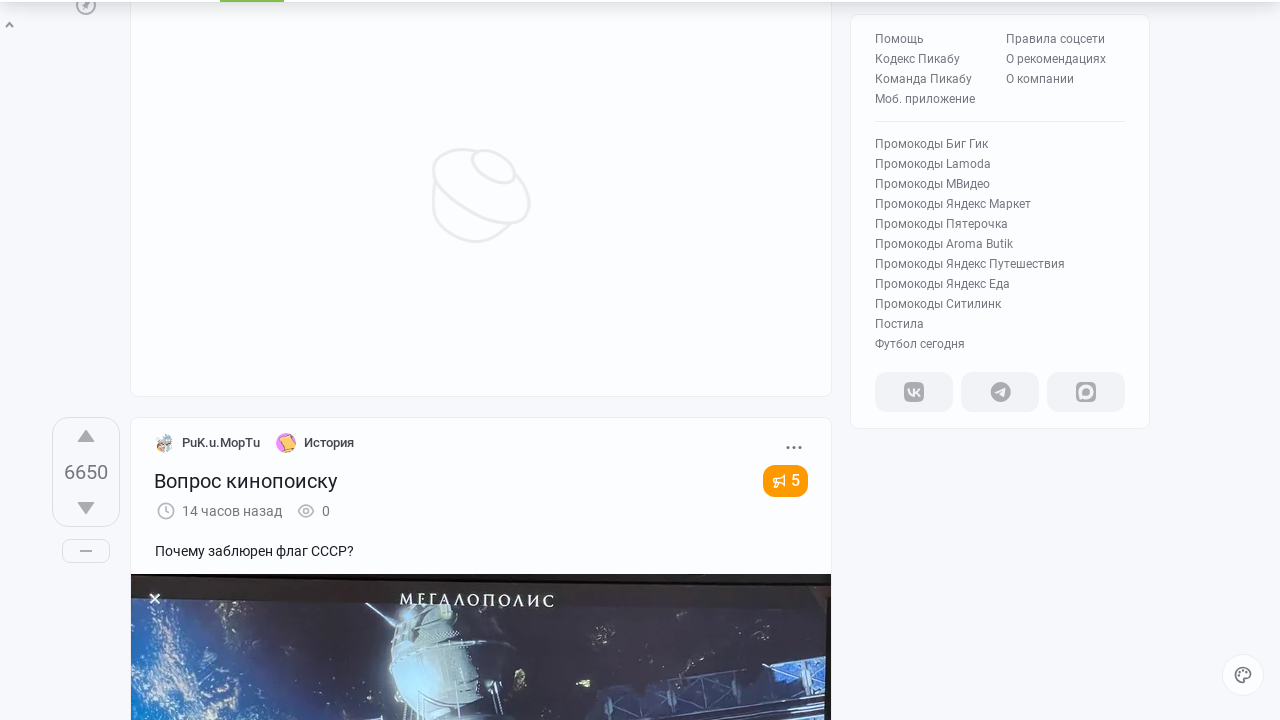

Scrolled to last article (iteration 2/10) to trigger infinite scroll
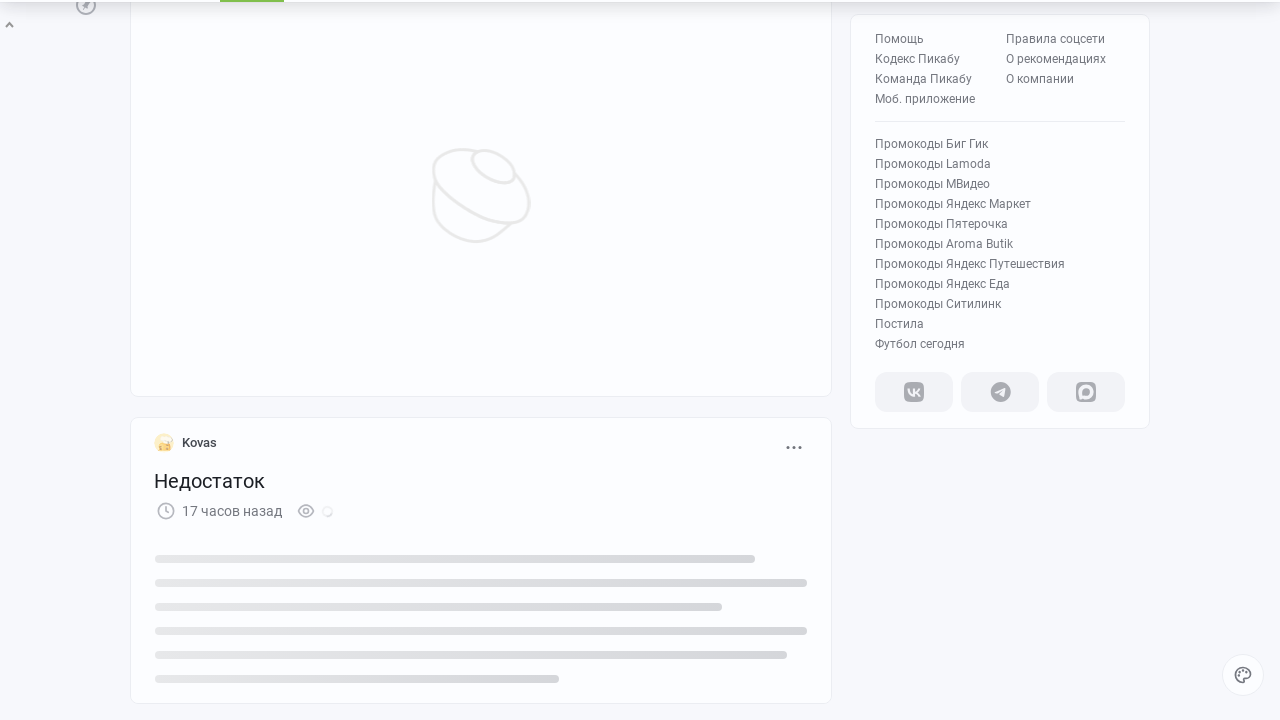

Waited 2 seconds for new content to load
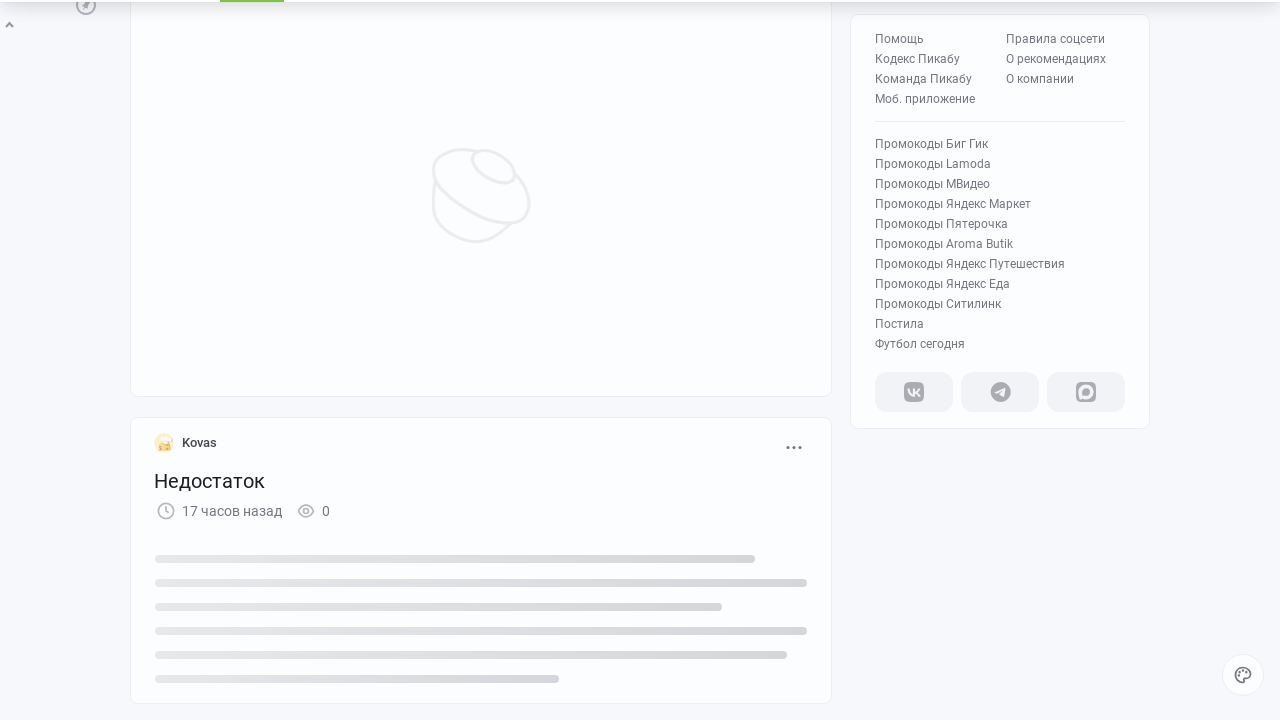

Waited for articles to load on Pikabu
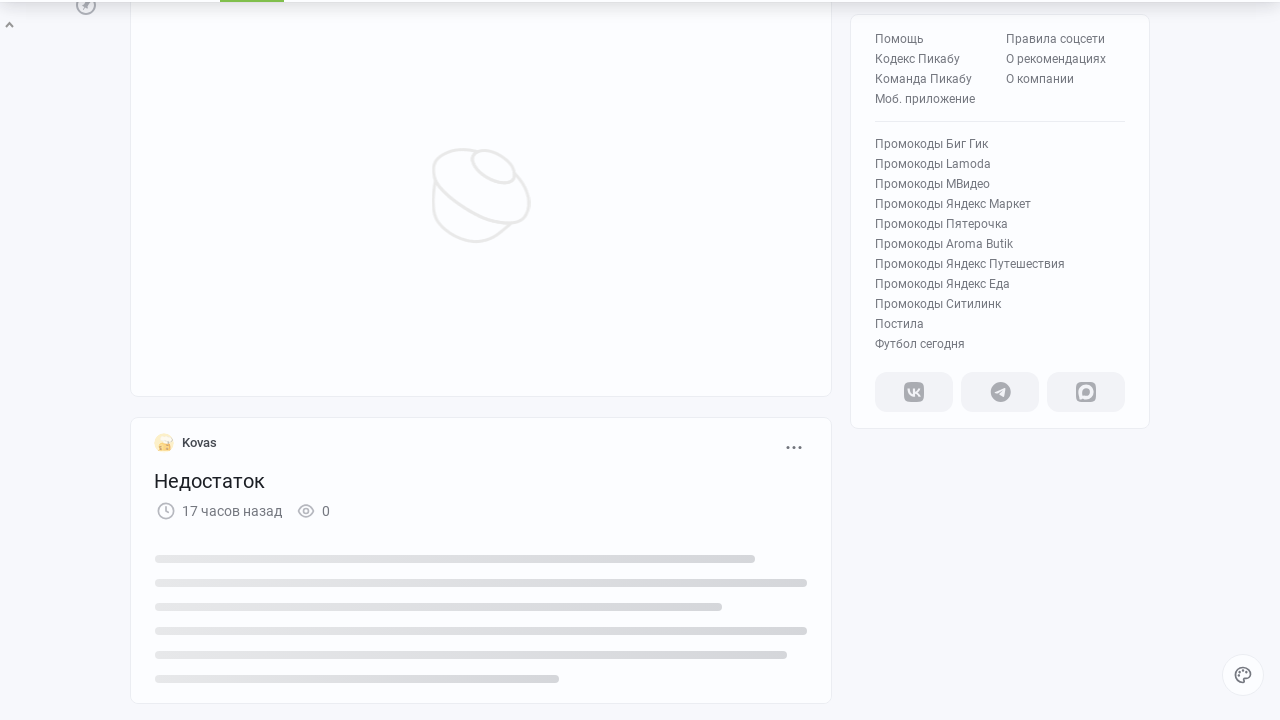

Located all article elements
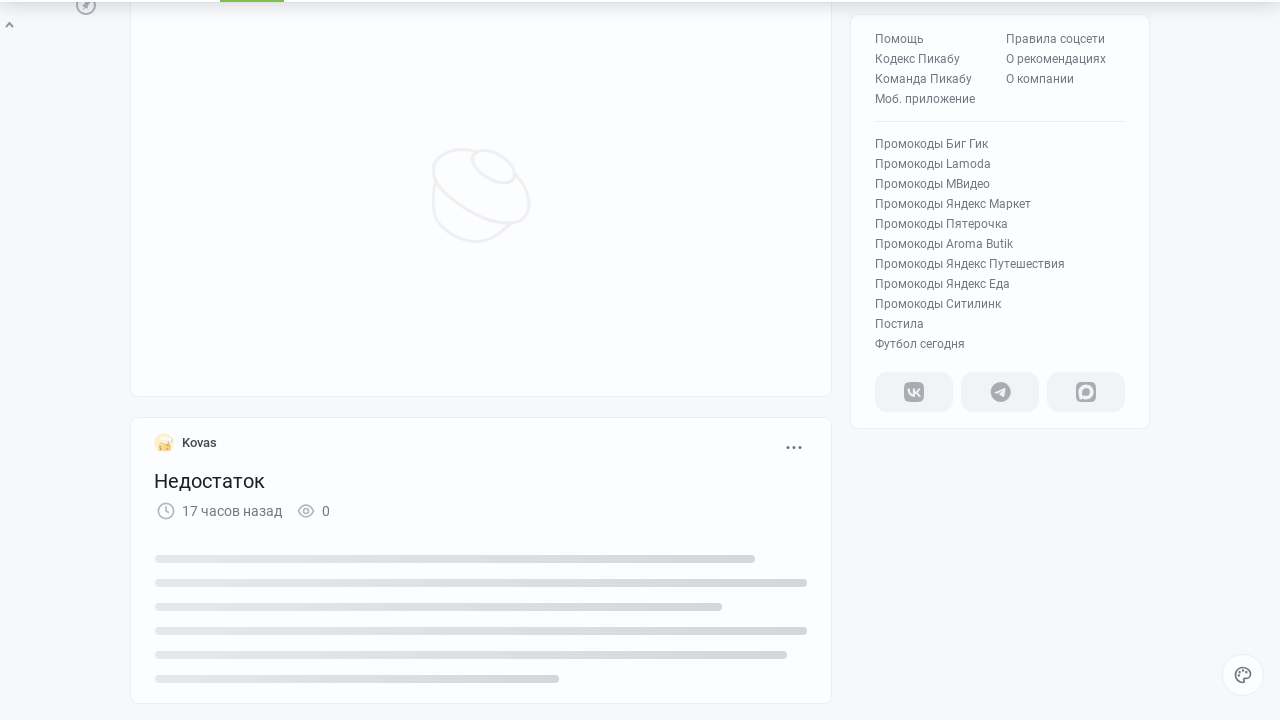

Selected the last article element
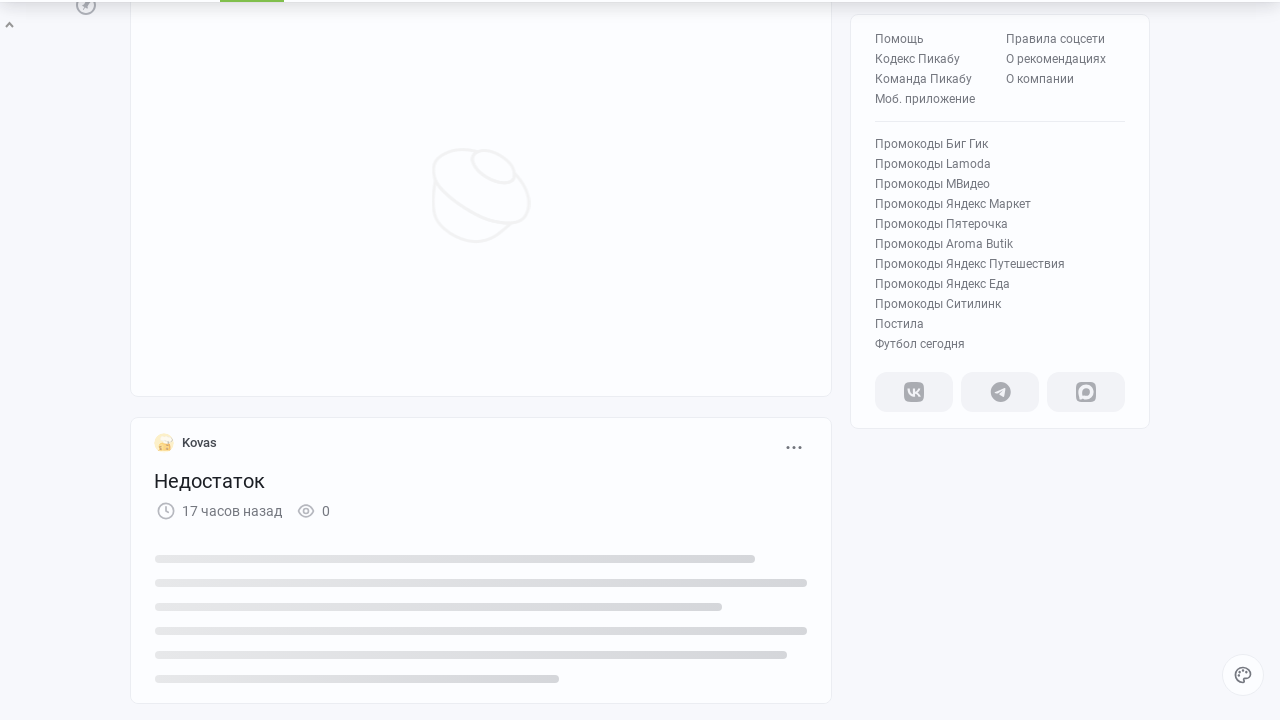

Scrolled to last article (iteration 3/10) to trigger infinite scroll
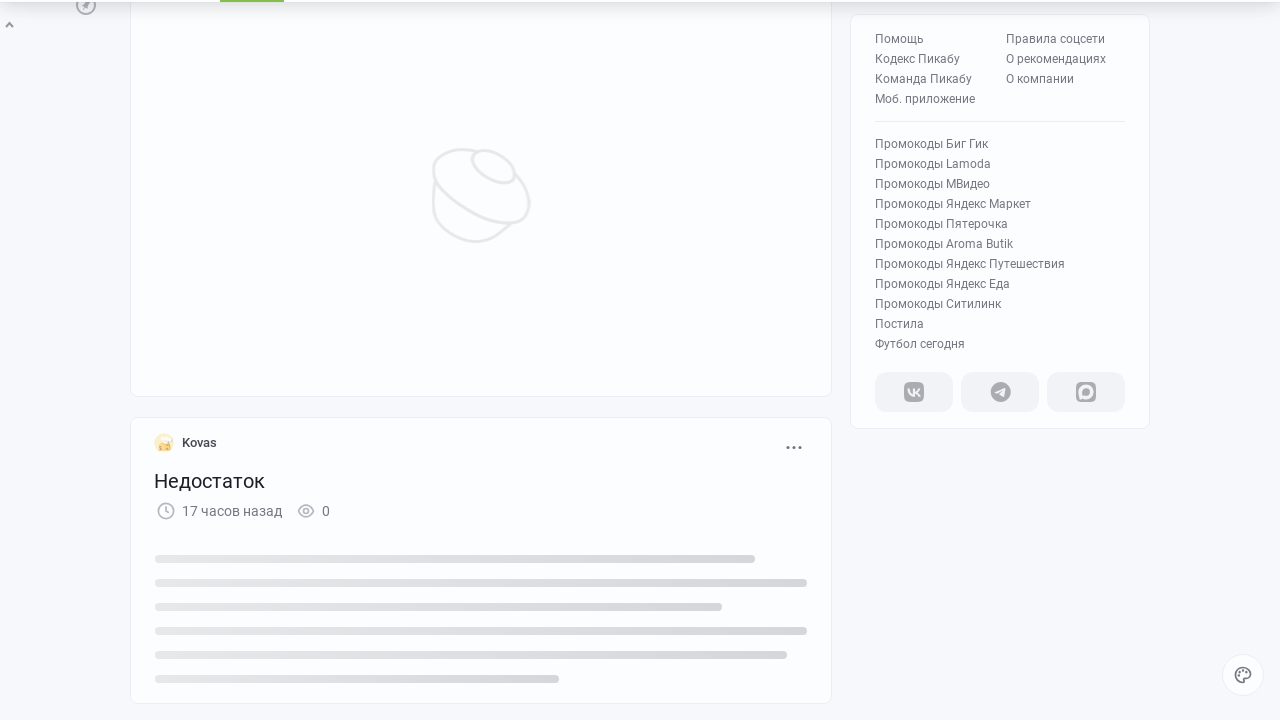

Waited 2 seconds for new content to load
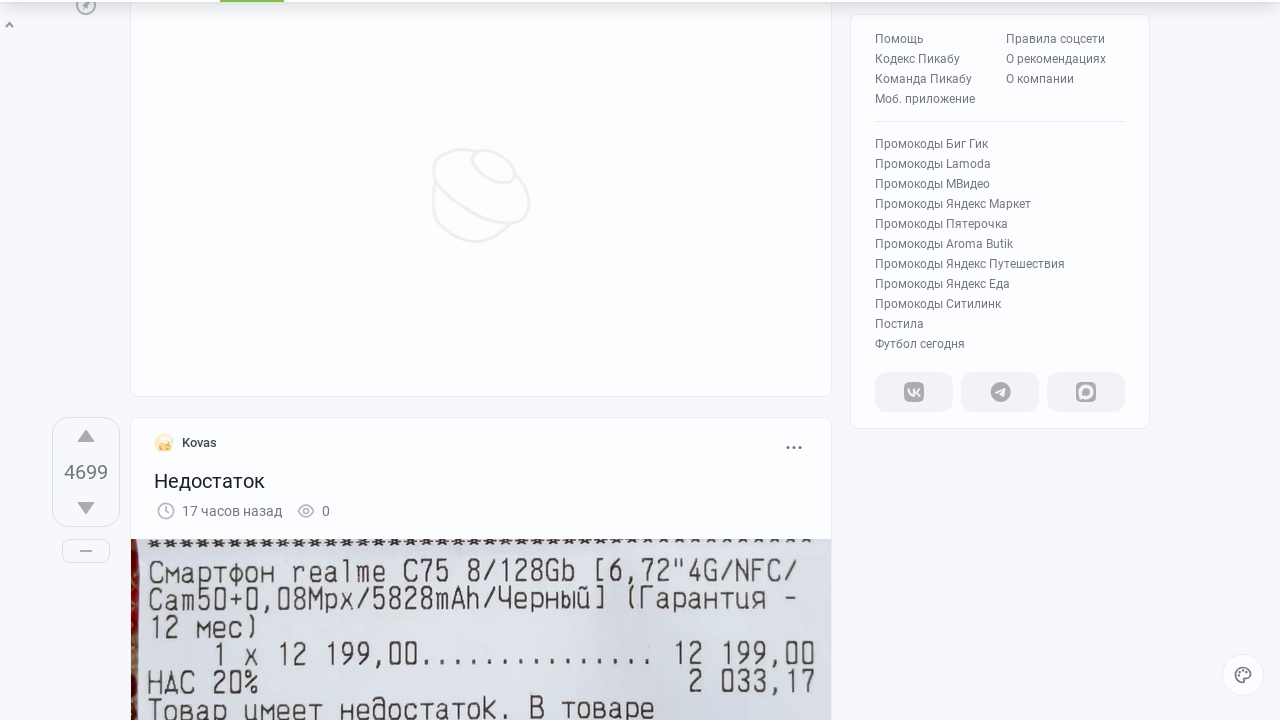

Waited for articles to load on Pikabu
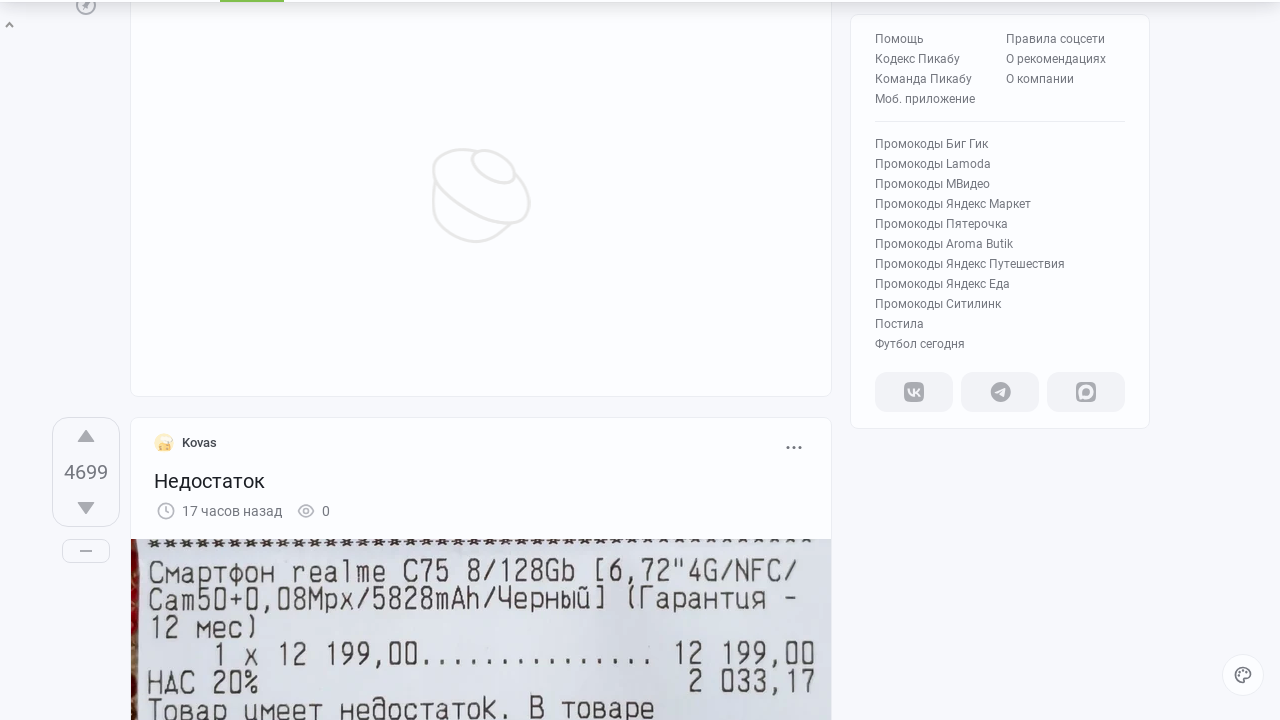

Located all article elements
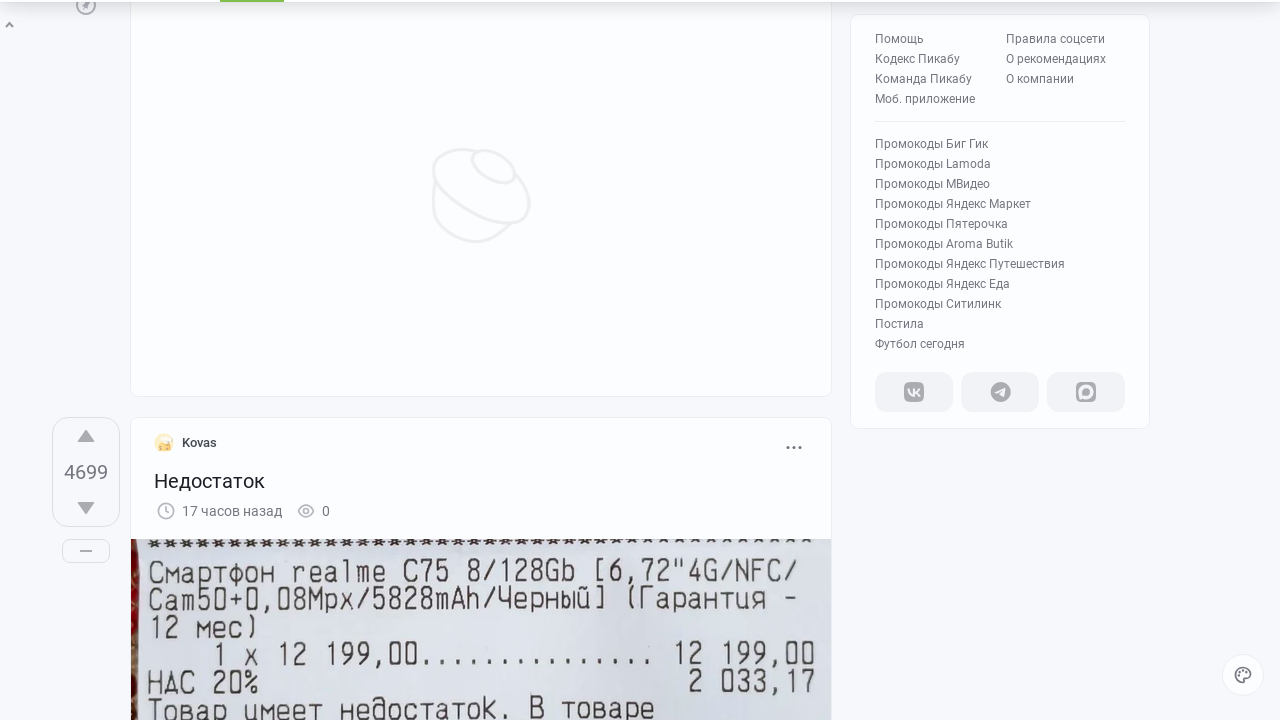

Selected the last article element
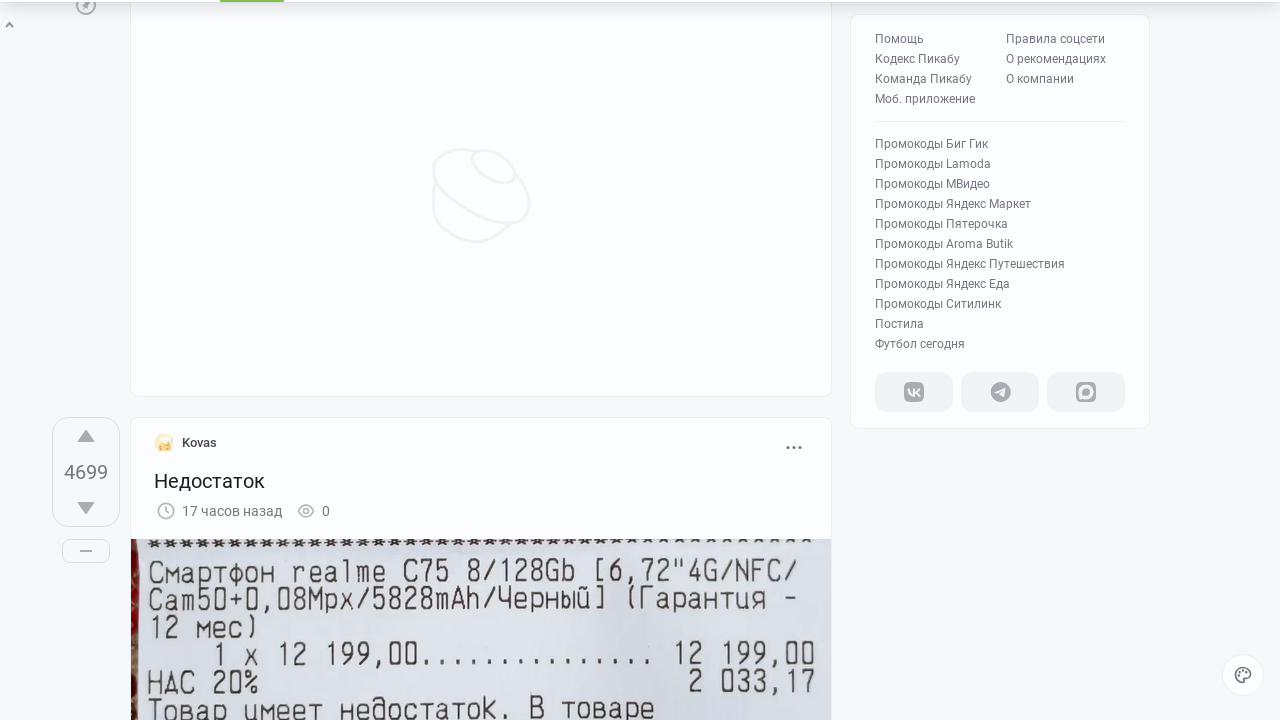

Scrolled to last article (iteration 4/10) to trigger infinite scroll
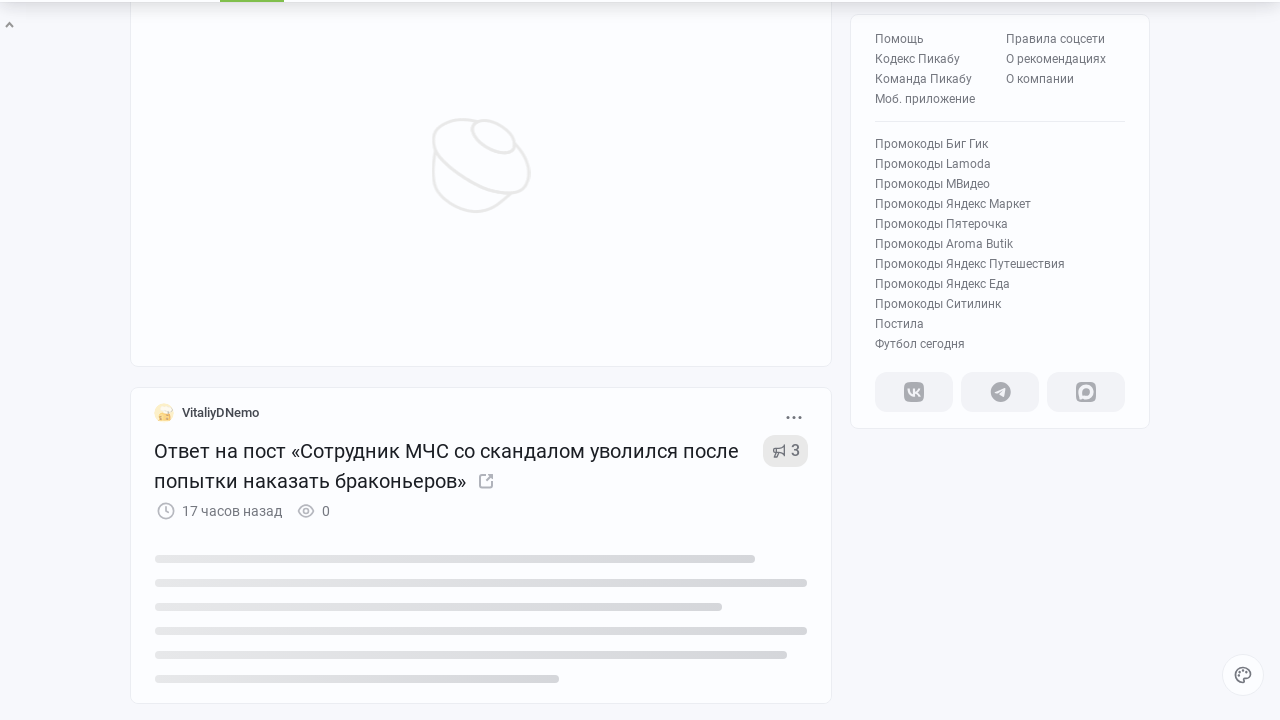

Waited 2 seconds for new content to load
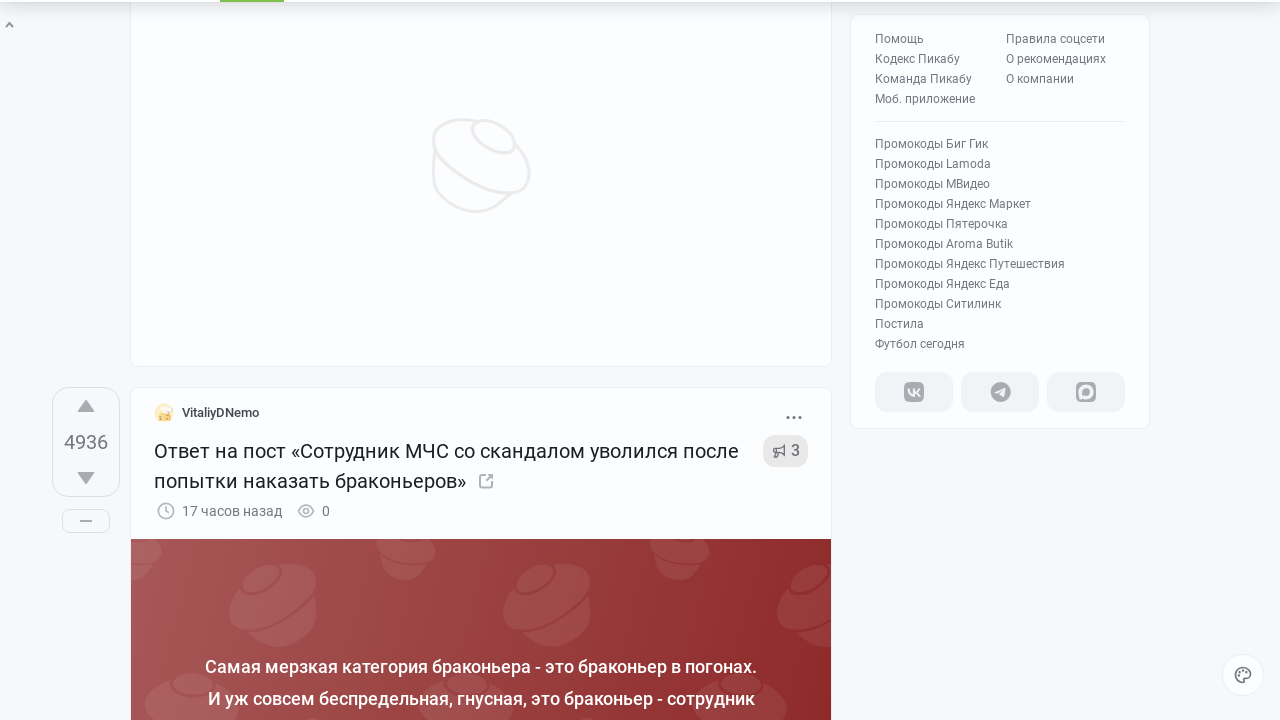

Waited for articles to load on Pikabu
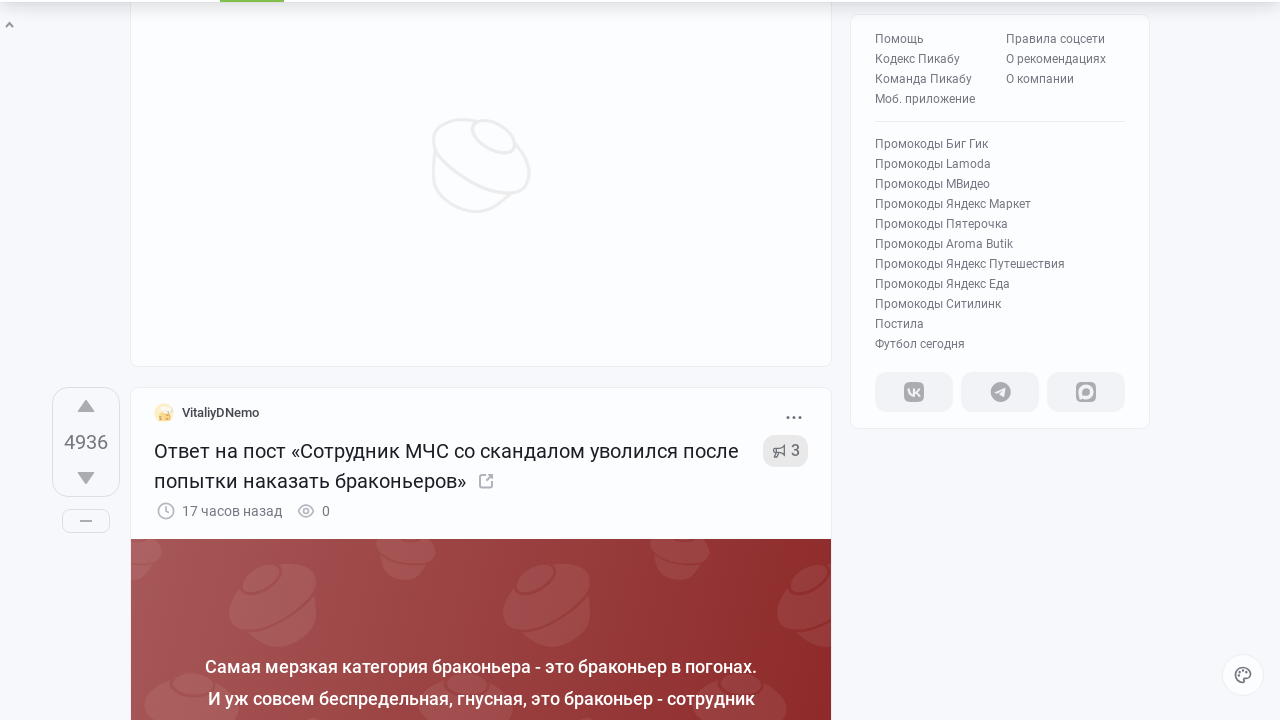

Located all article elements
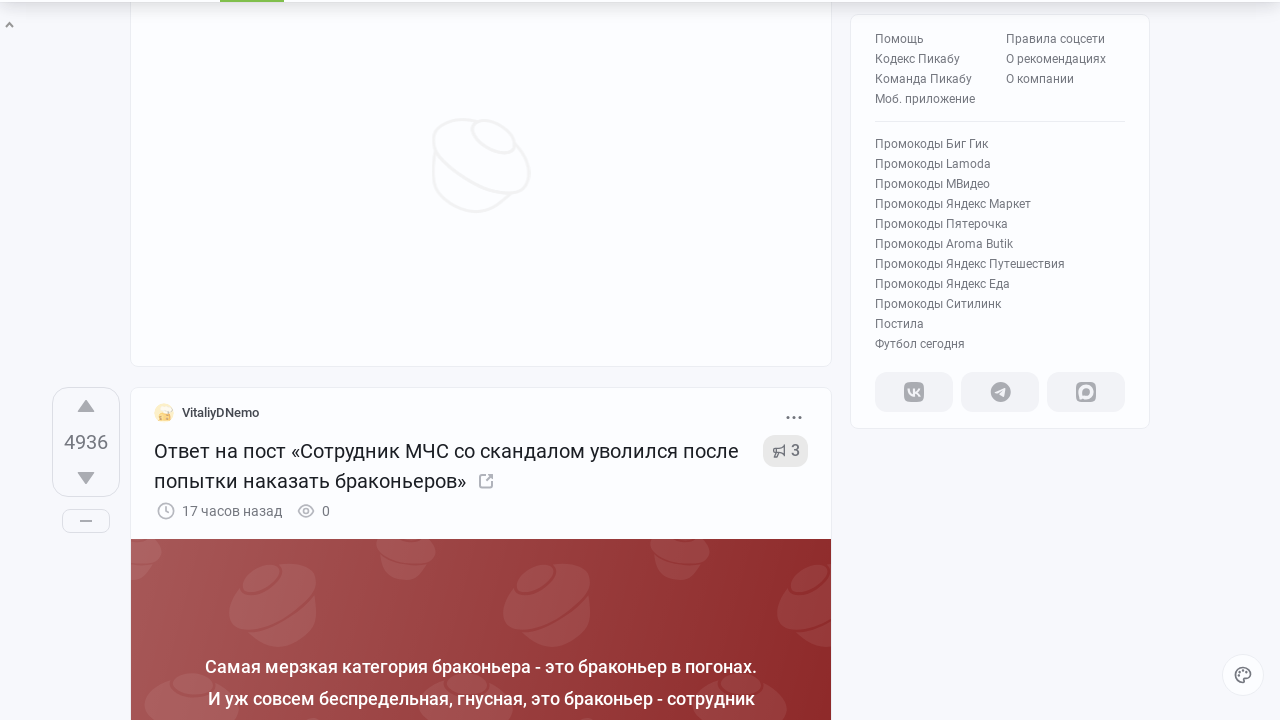

Selected the last article element
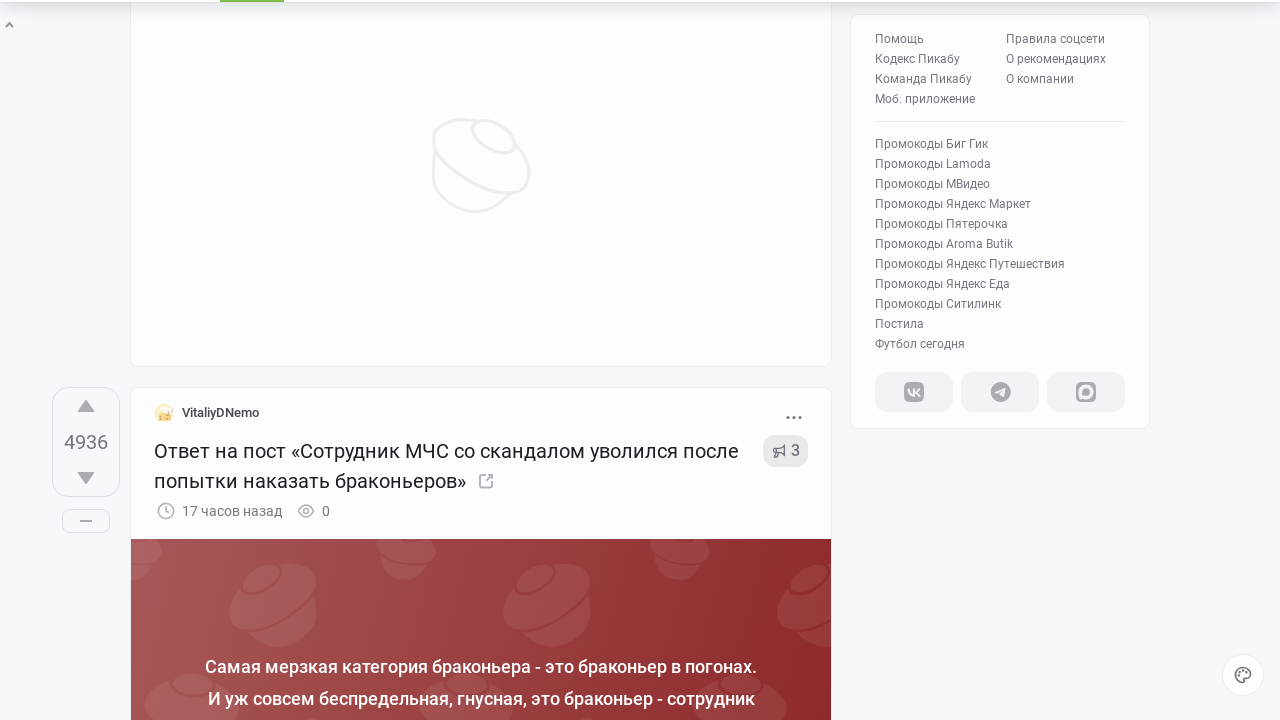

Scrolled to last article (iteration 5/10) to trigger infinite scroll
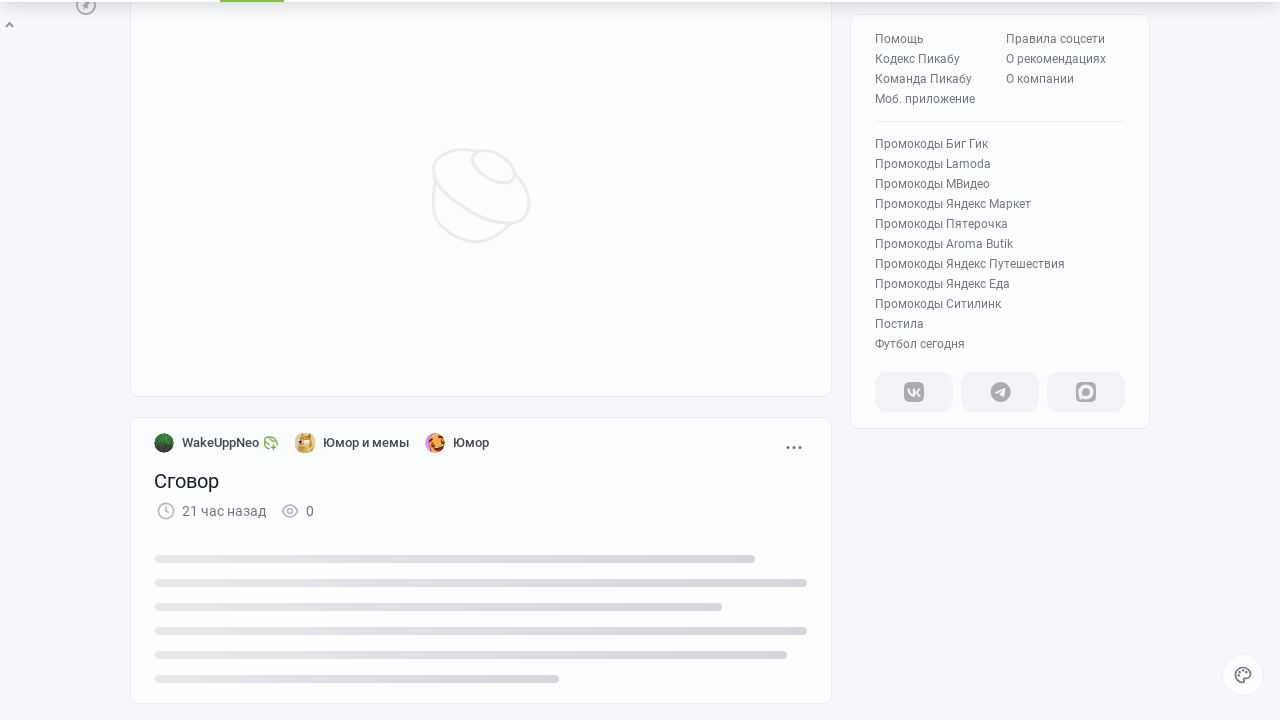

Waited 2 seconds for new content to load
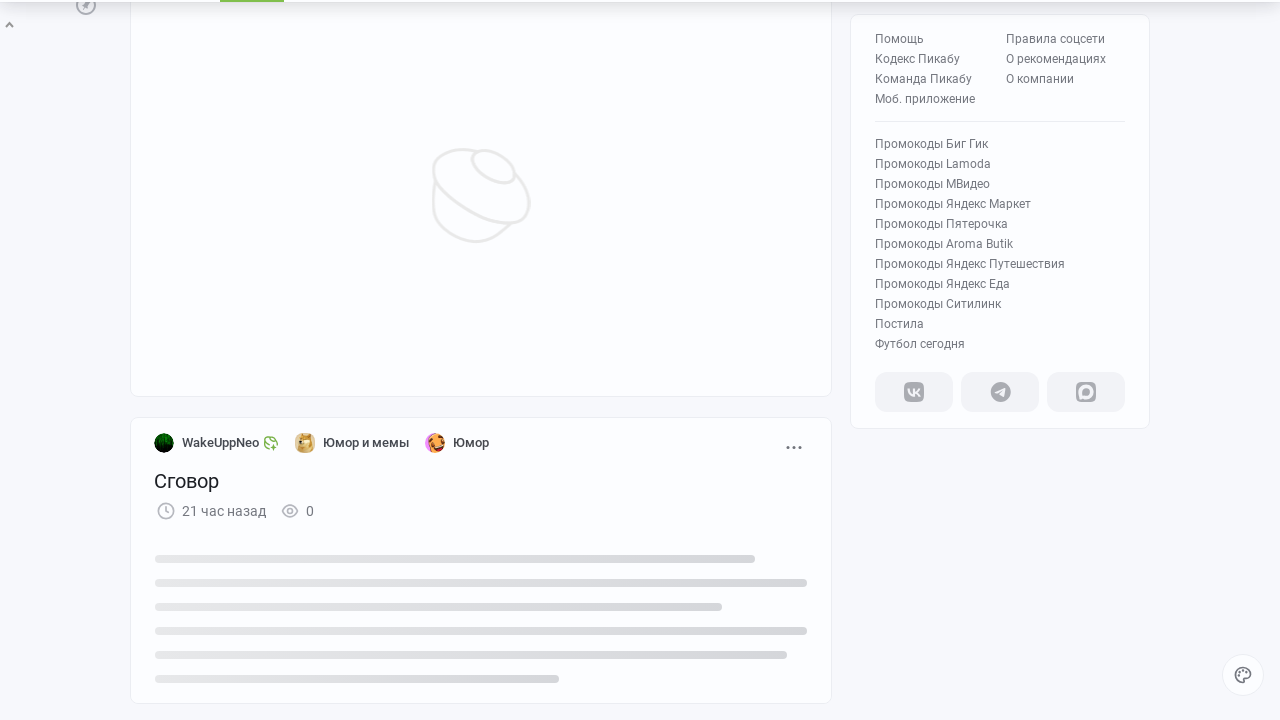

Waited for articles to load on Pikabu
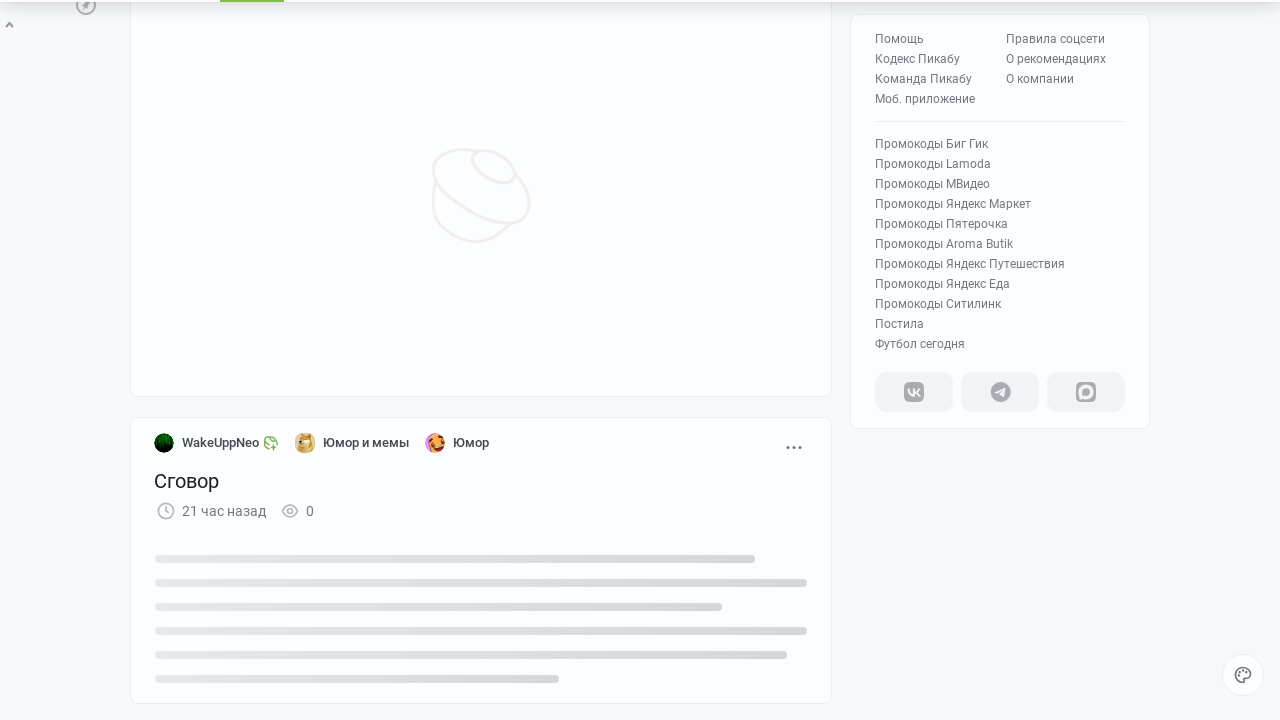

Located all article elements
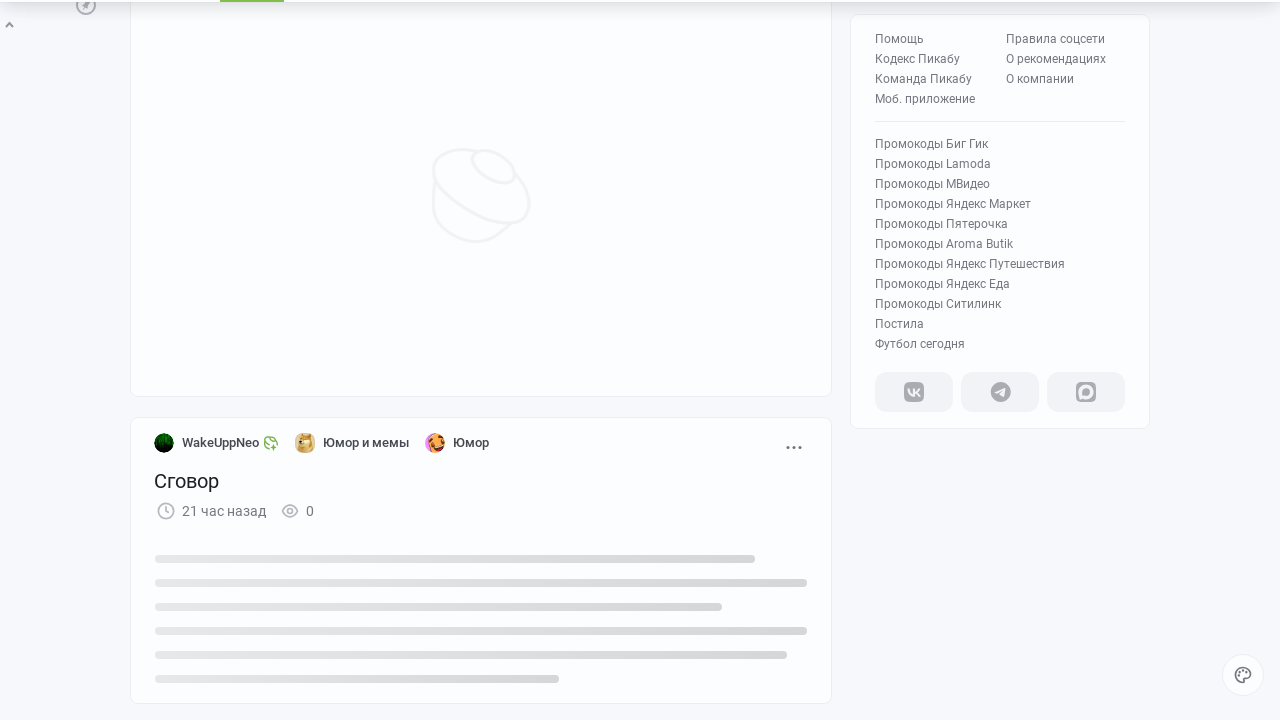

Selected the last article element
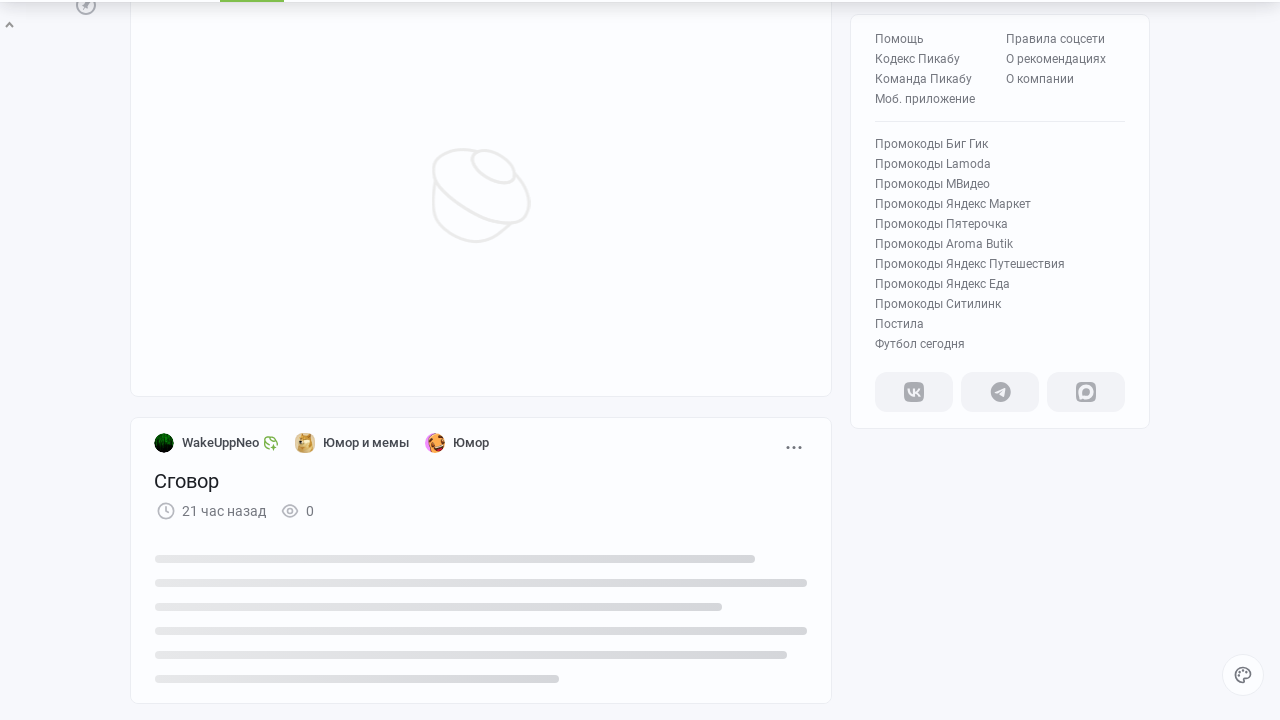

Scrolled to last article (iteration 6/10) to trigger infinite scroll
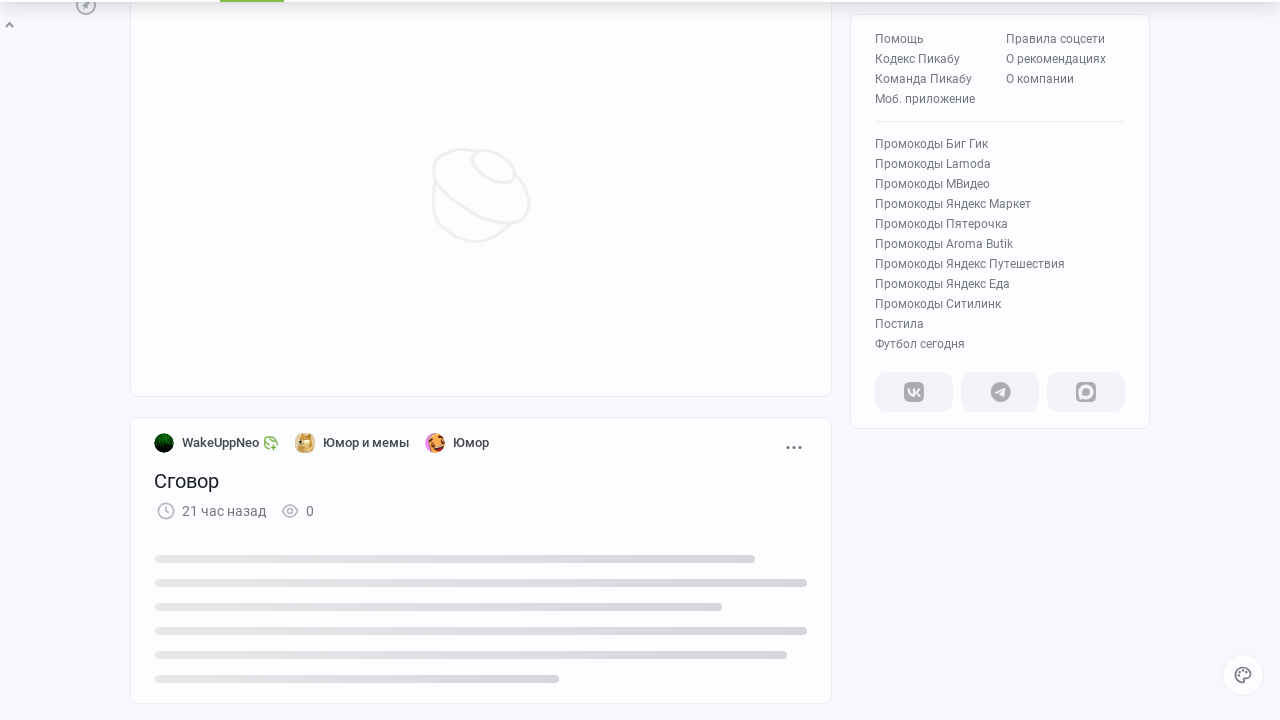

Waited 2 seconds for new content to load
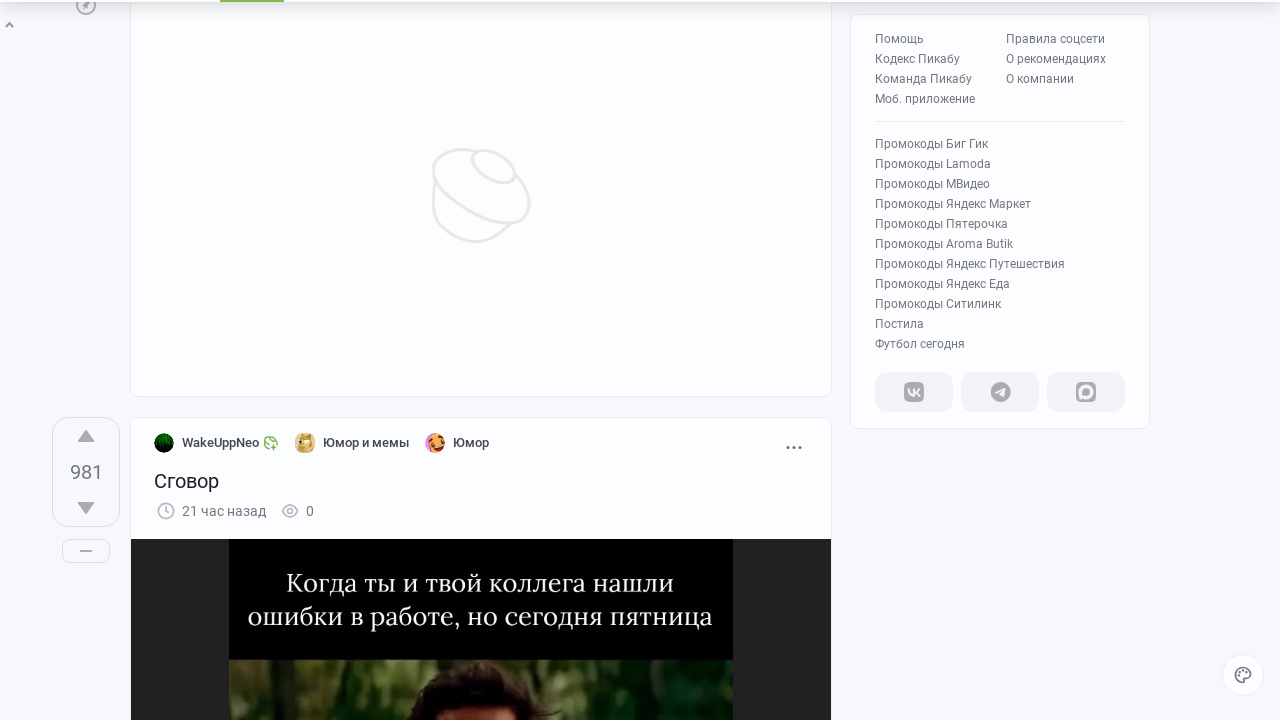

Waited for articles to load on Pikabu
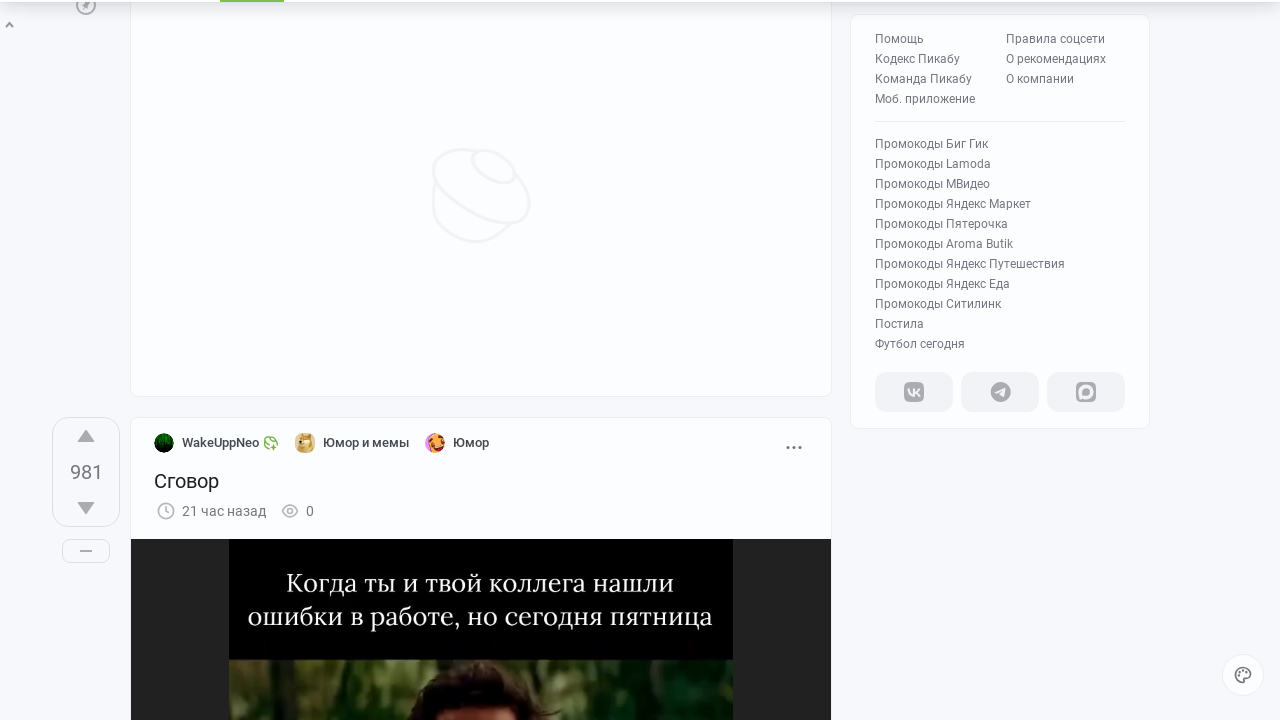

Located all article elements
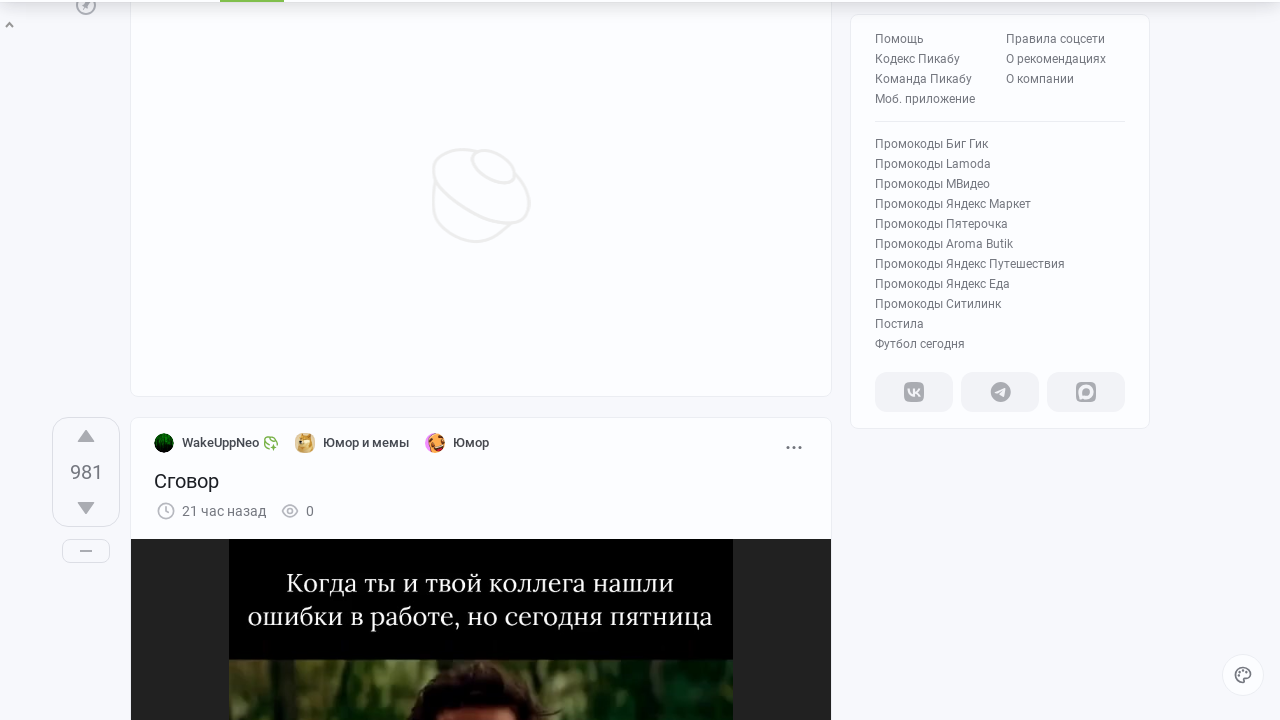

Selected the last article element
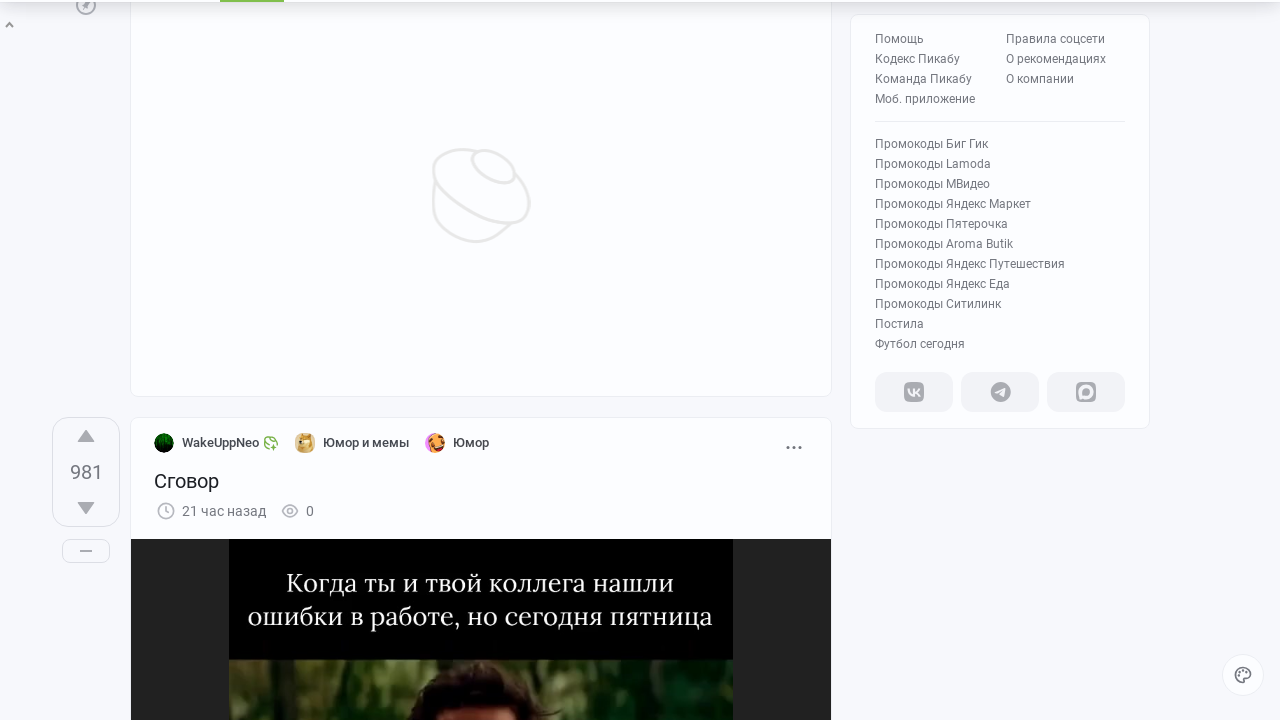

Scrolled to last article (iteration 7/10) to trigger infinite scroll
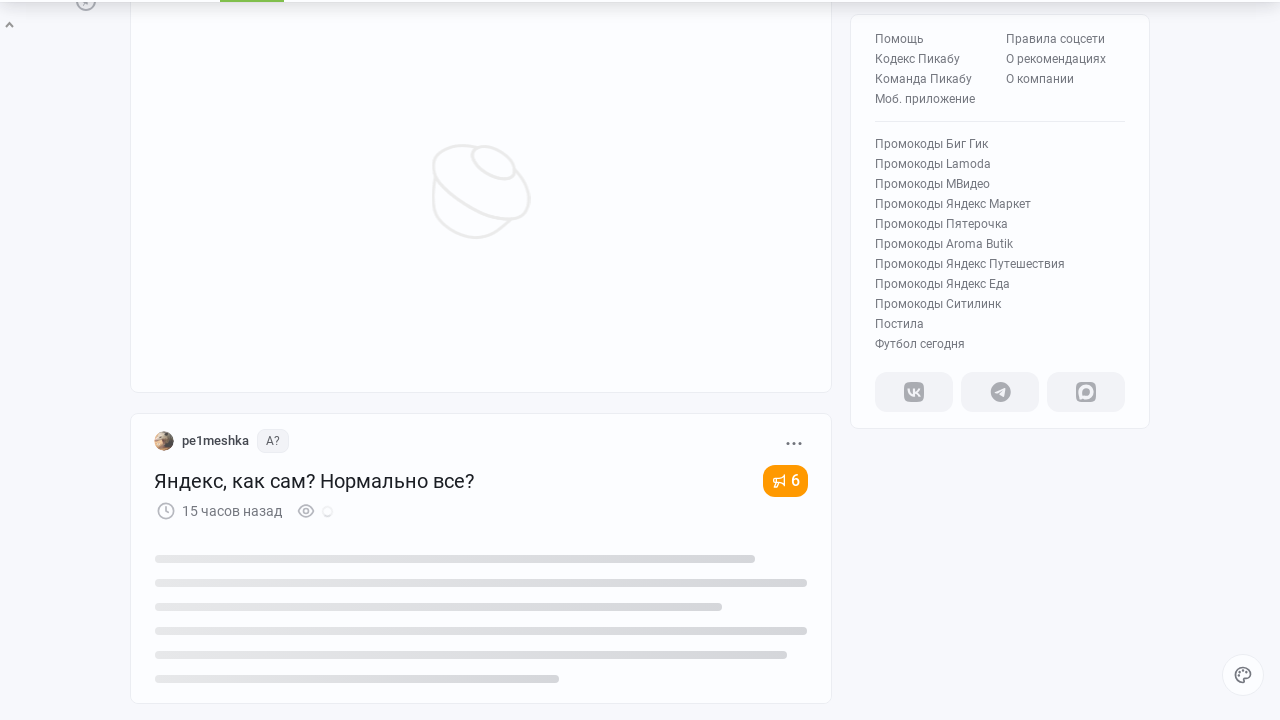

Waited 2 seconds for new content to load
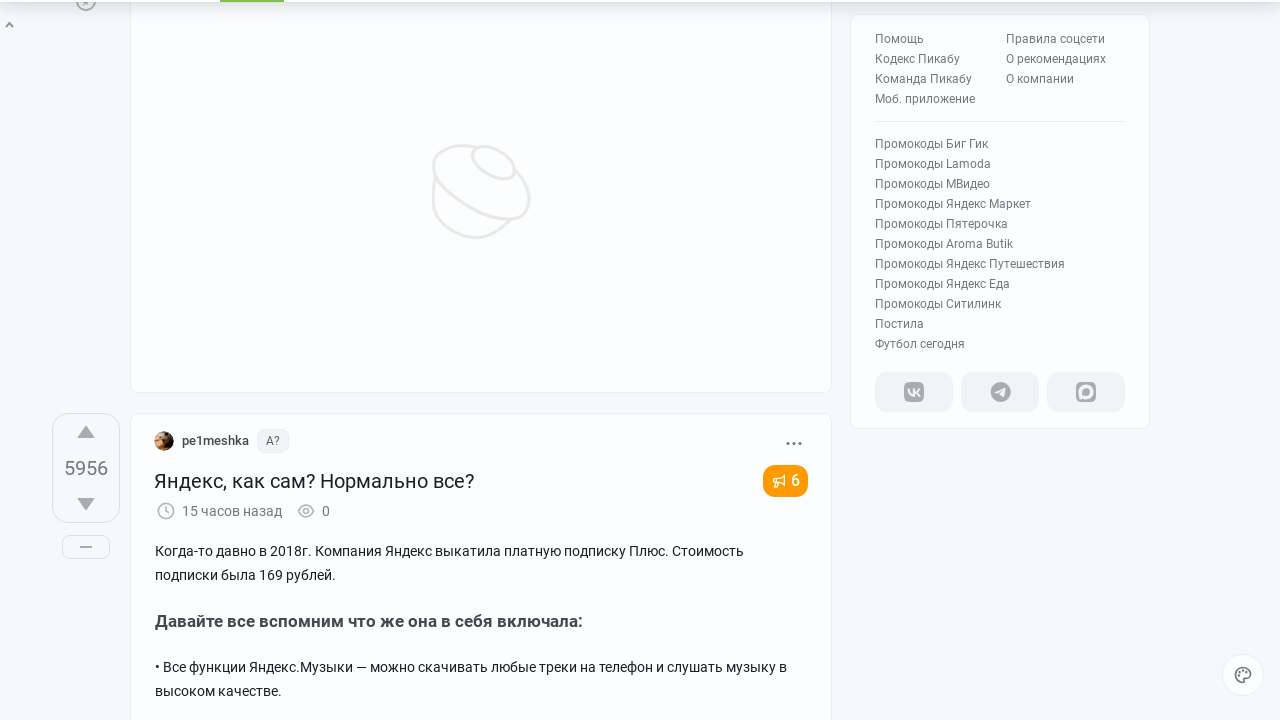

Waited for articles to load on Pikabu
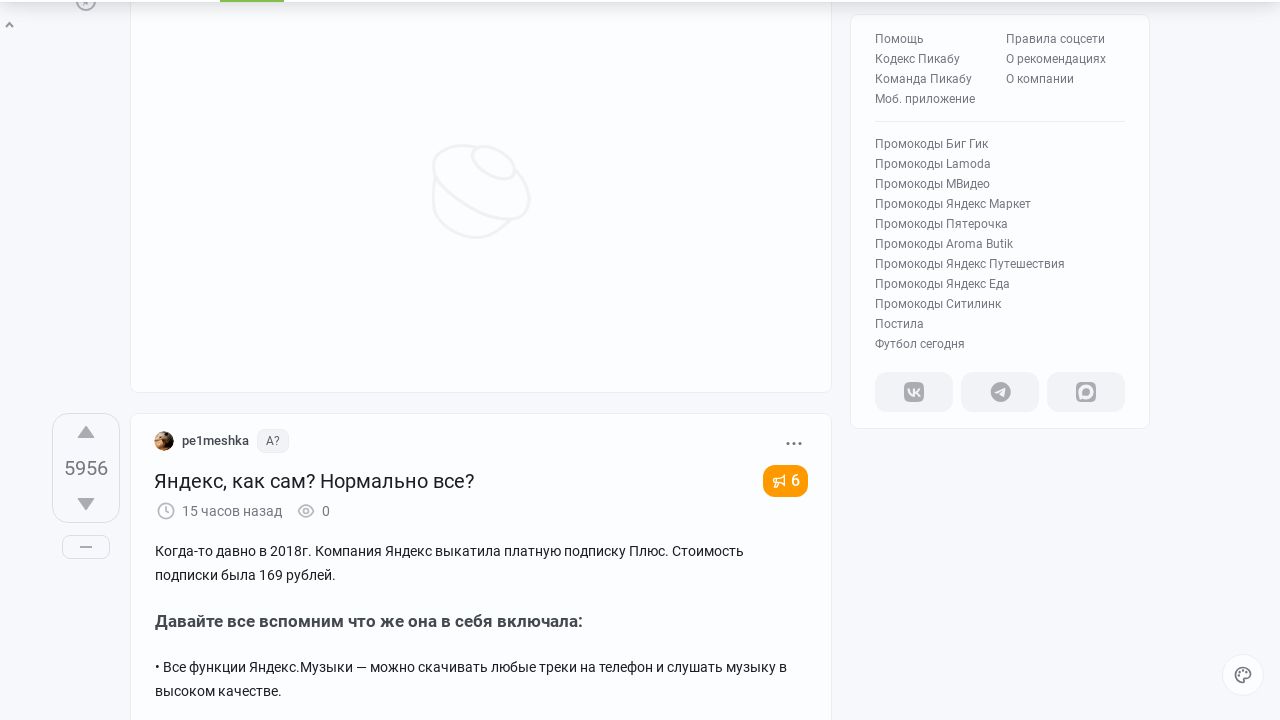

Located all article elements
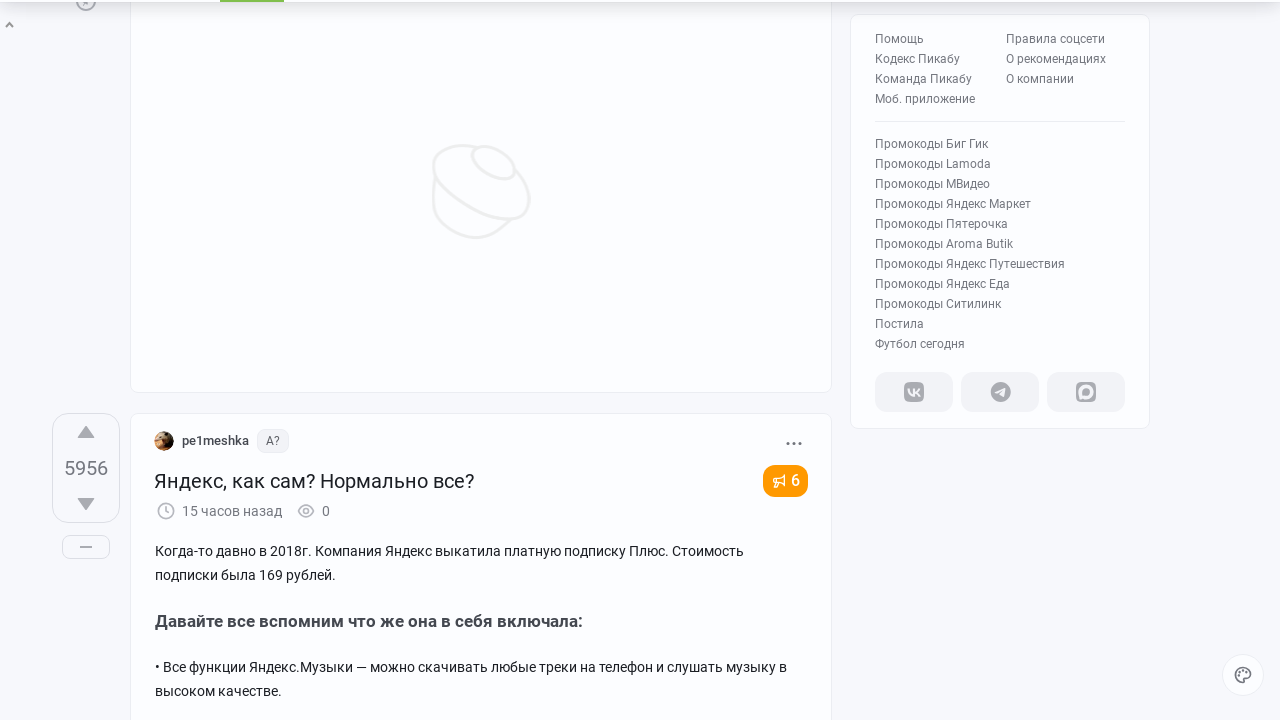

Selected the last article element
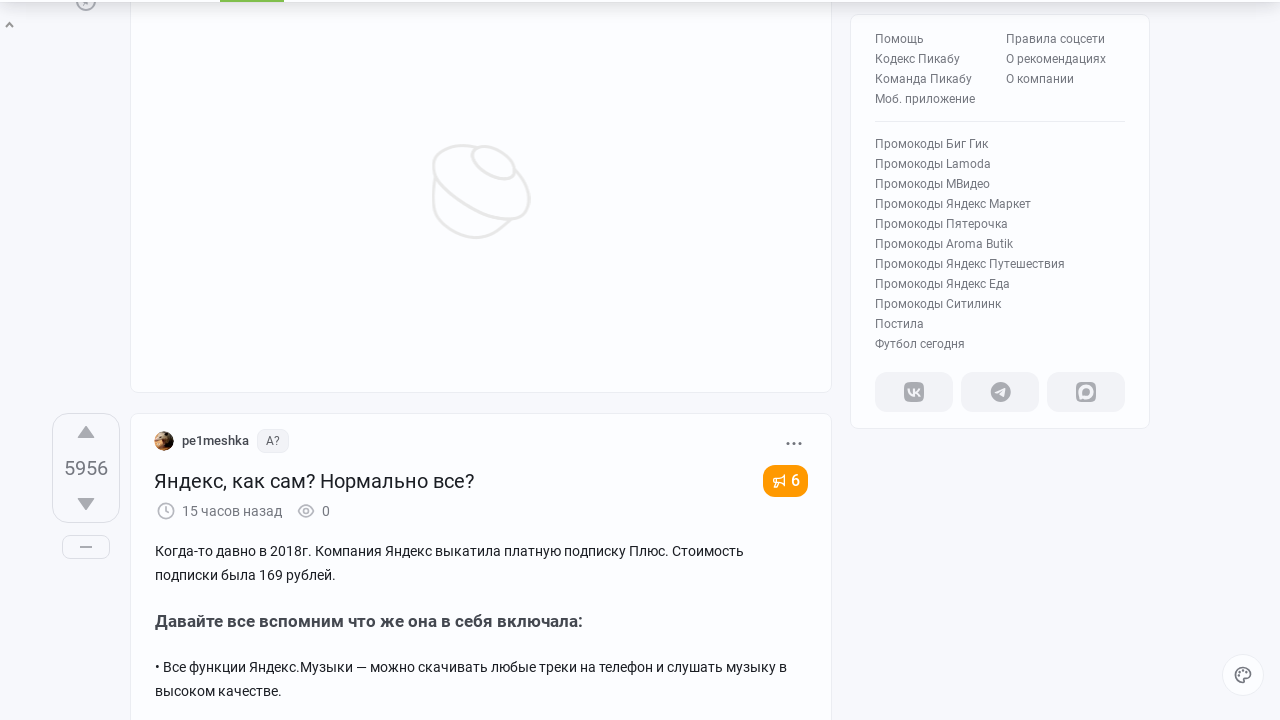

Scrolled to last article (iteration 8/10) to trigger infinite scroll
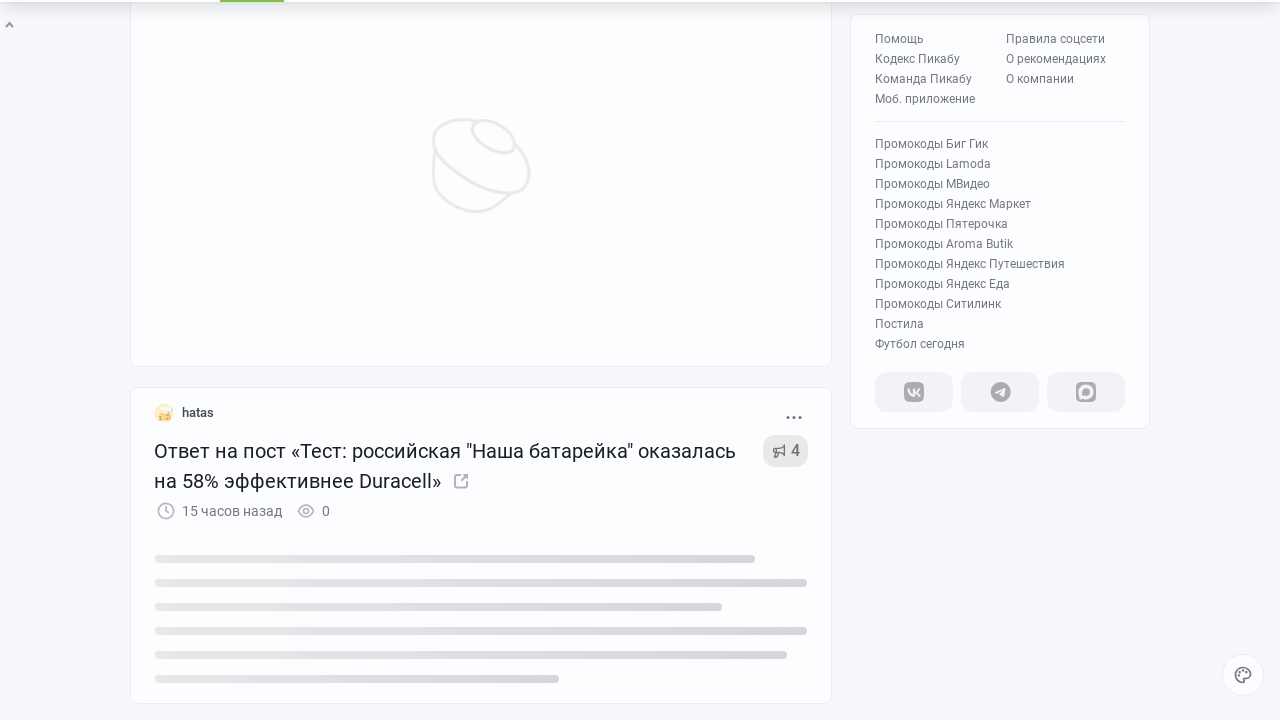

Waited 2 seconds for new content to load
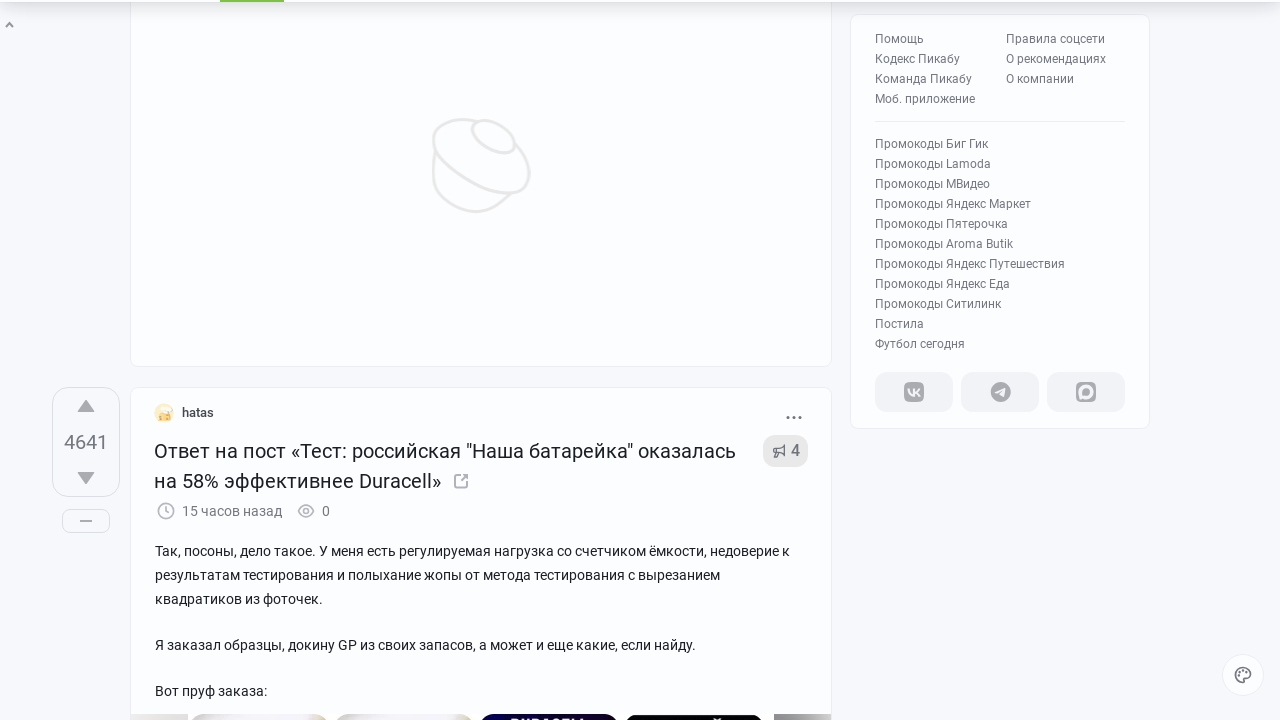

Waited for articles to load on Pikabu
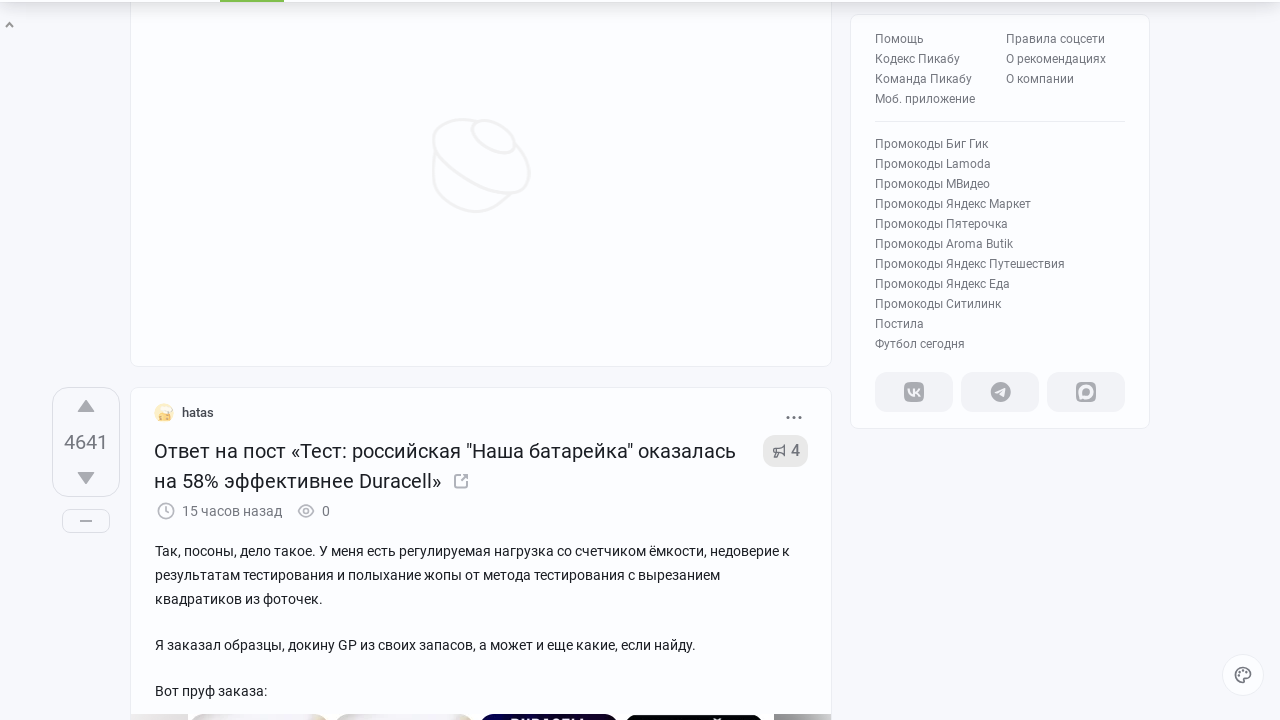

Located all article elements
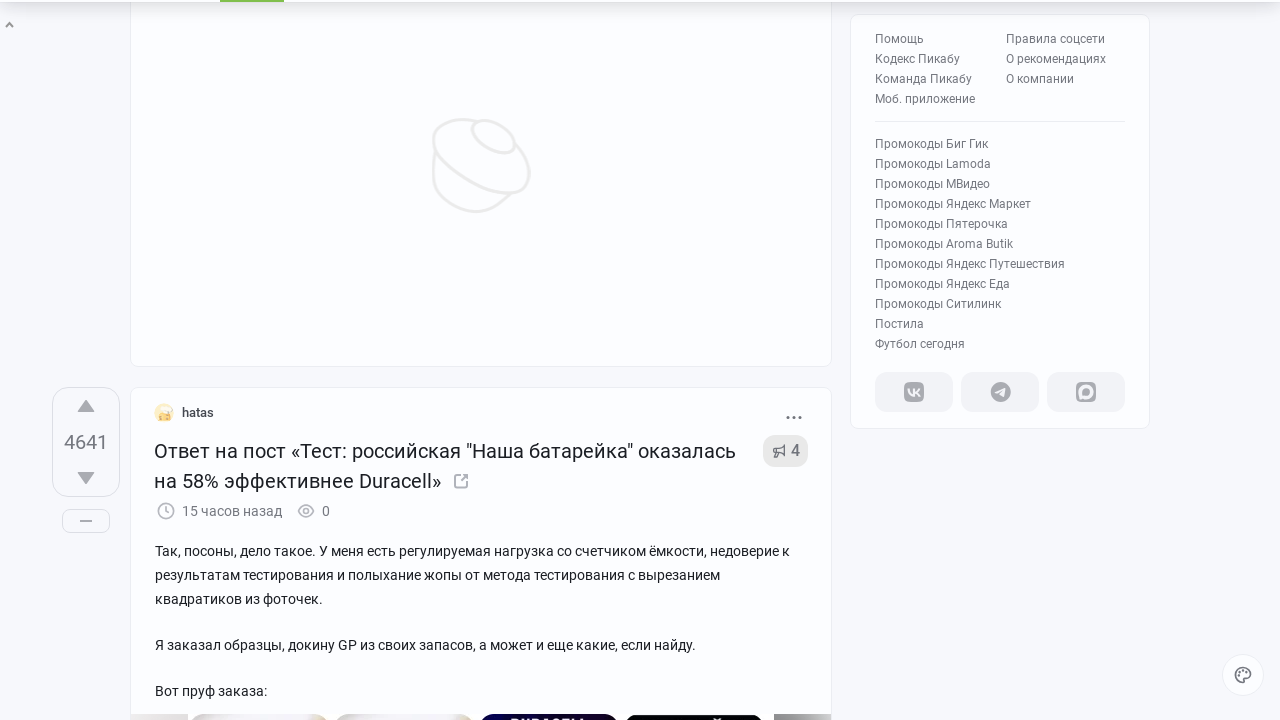

Selected the last article element
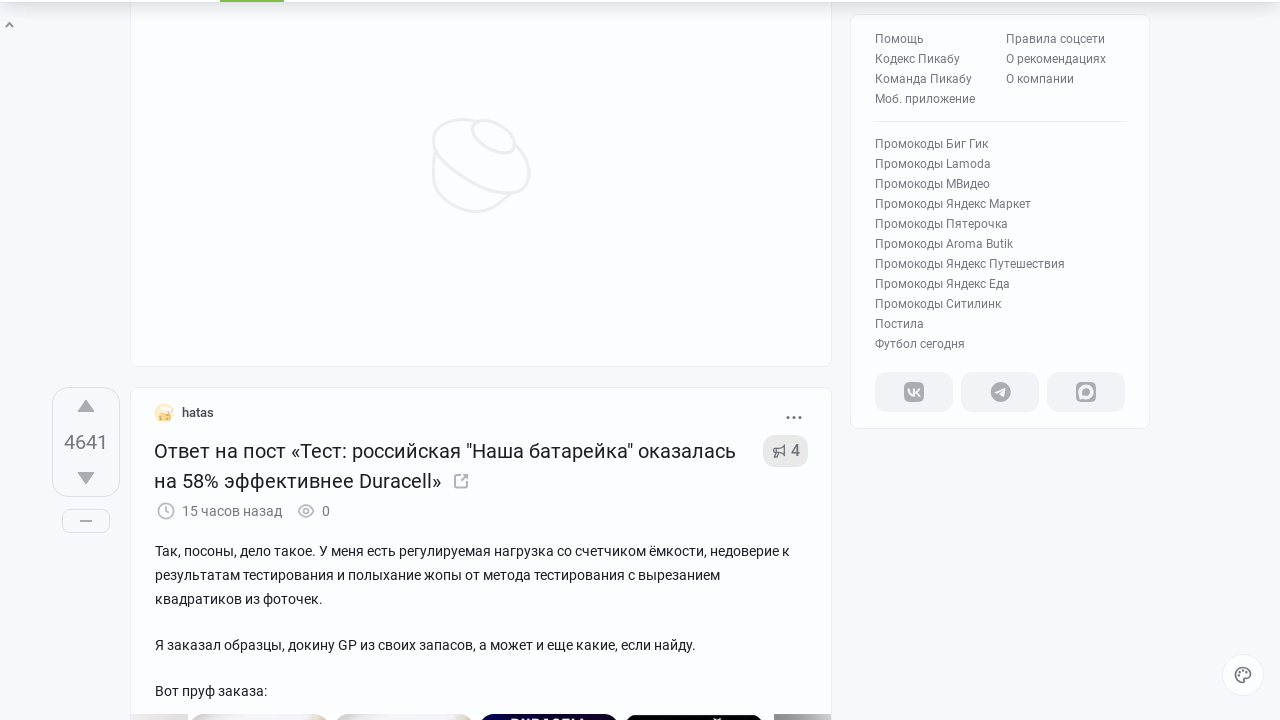

Scrolled to last article (iteration 9/10) to trigger infinite scroll
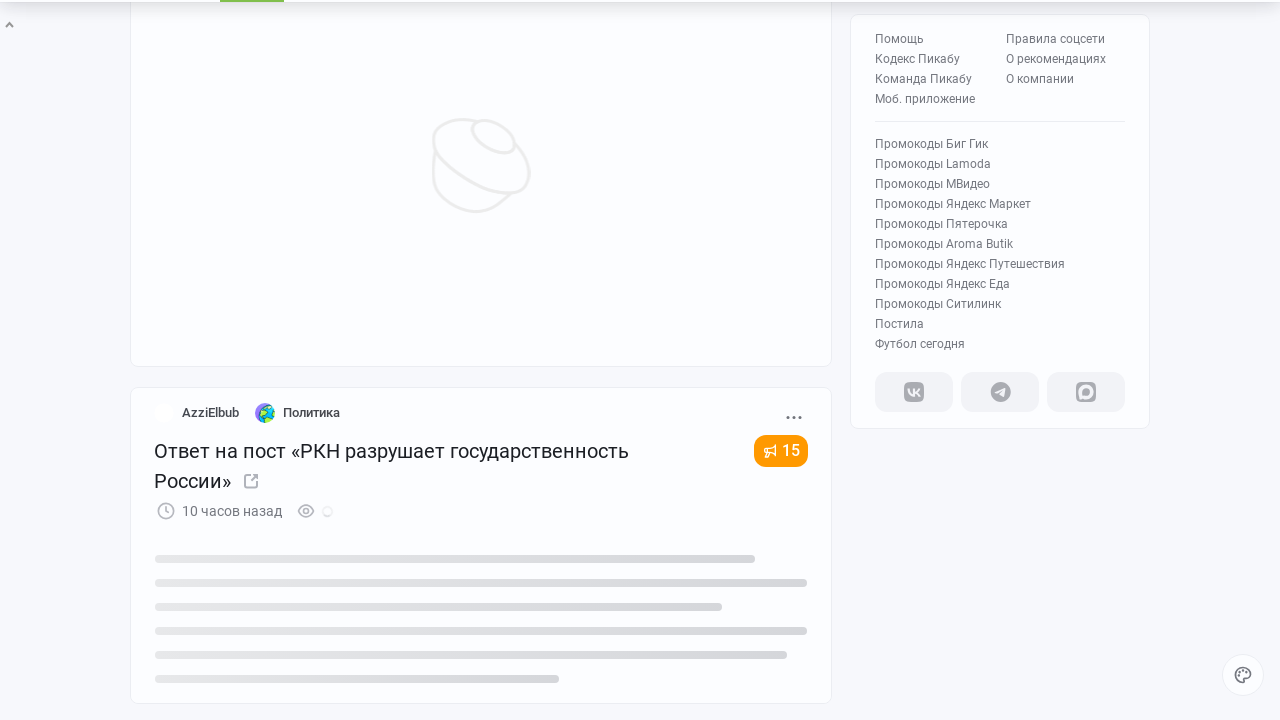

Waited 2 seconds for new content to load
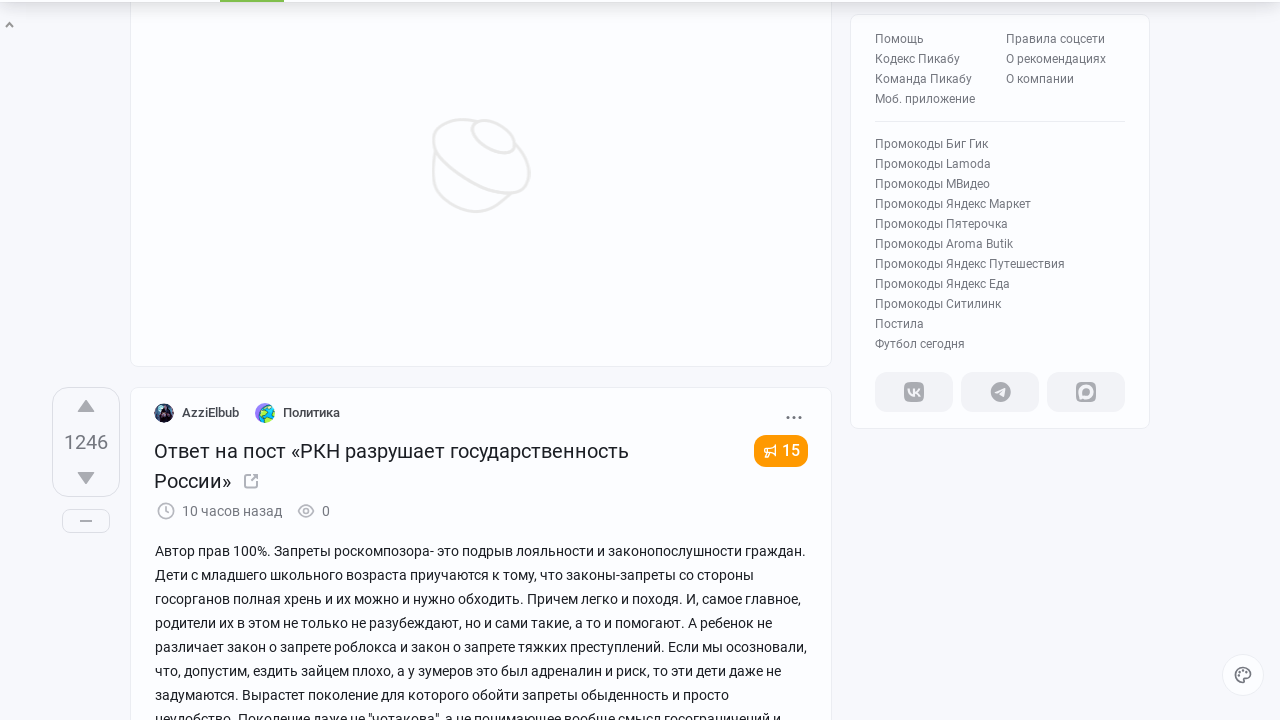

Waited for articles to load on Pikabu
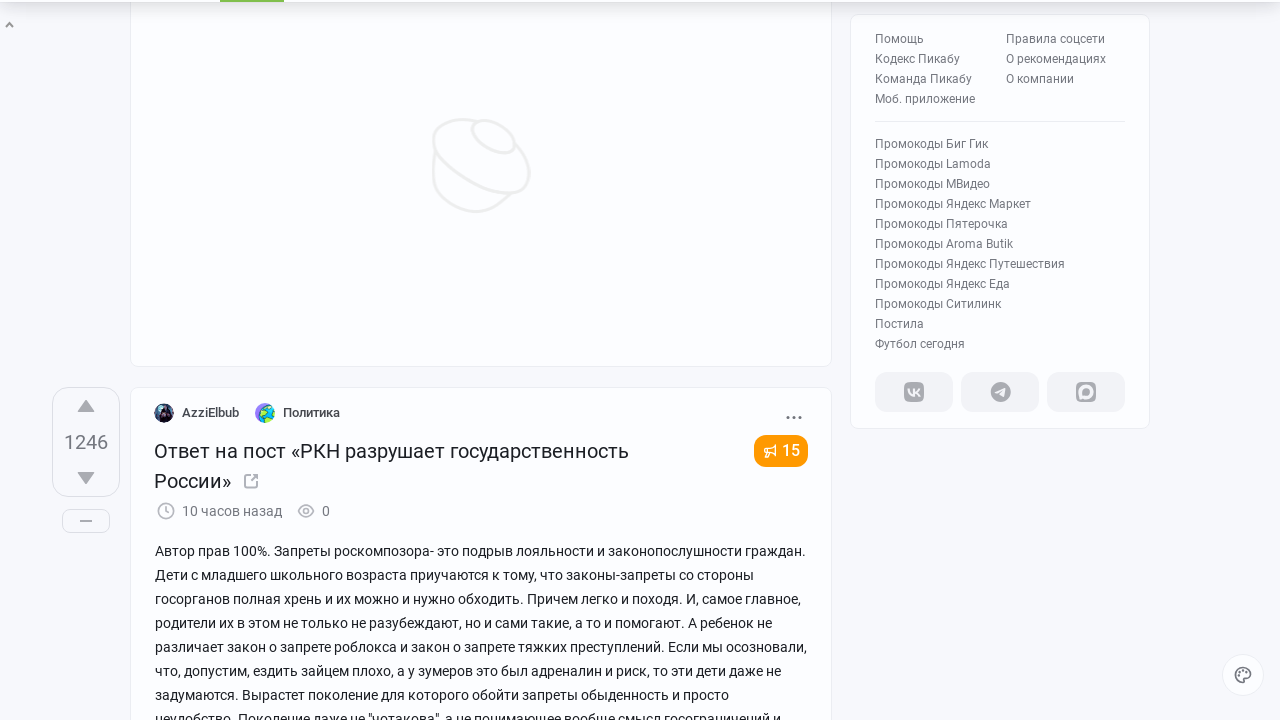

Located all article elements
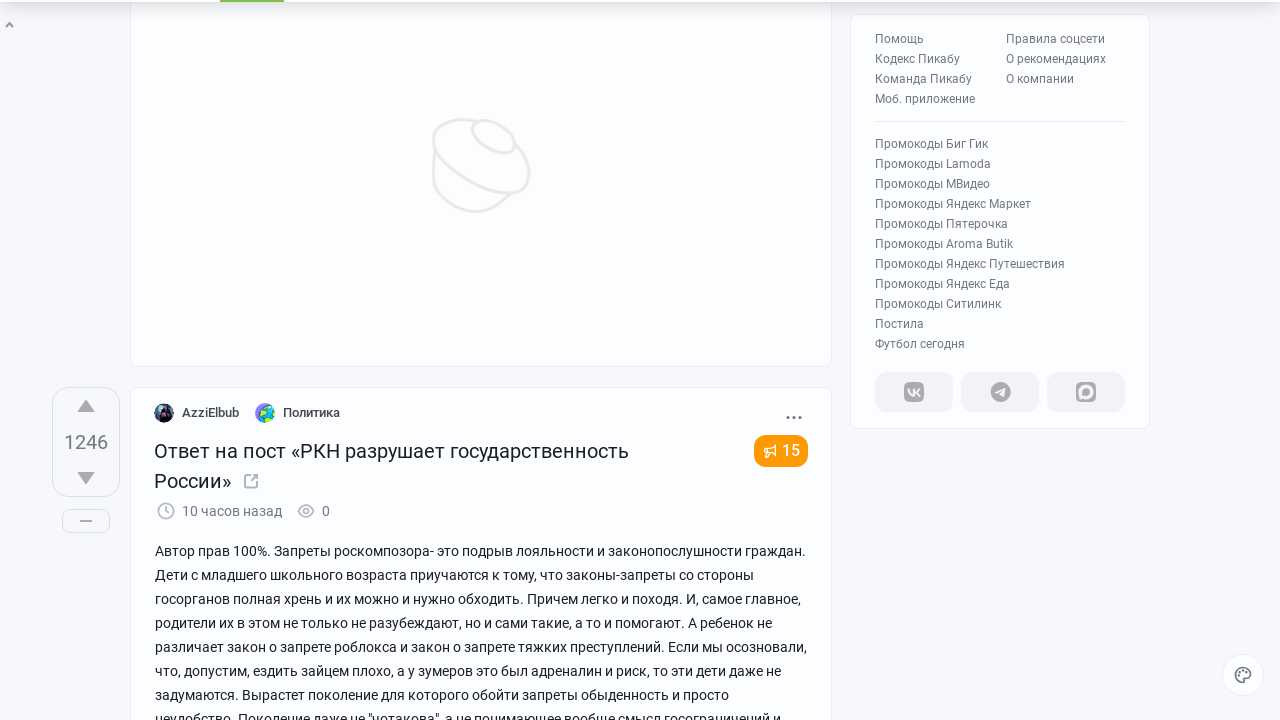

Selected the last article element
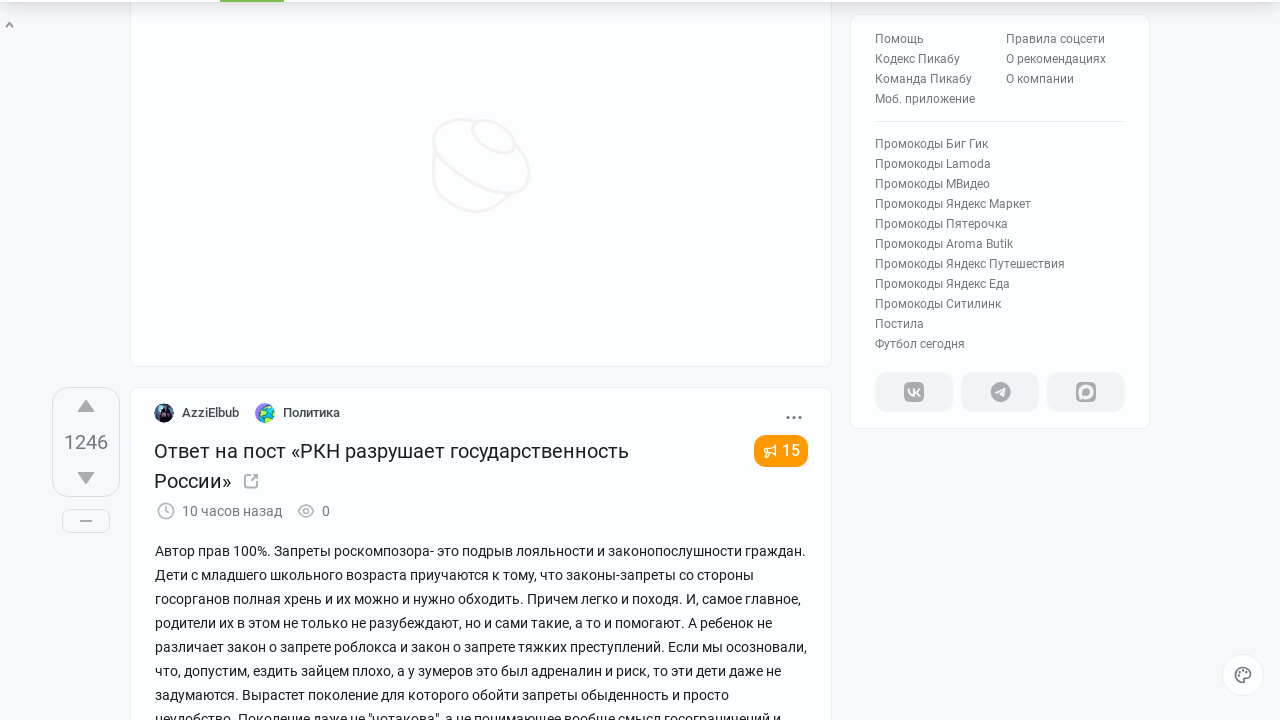

Scrolled to last article (iteration 10/10) to trigger infinite scroll
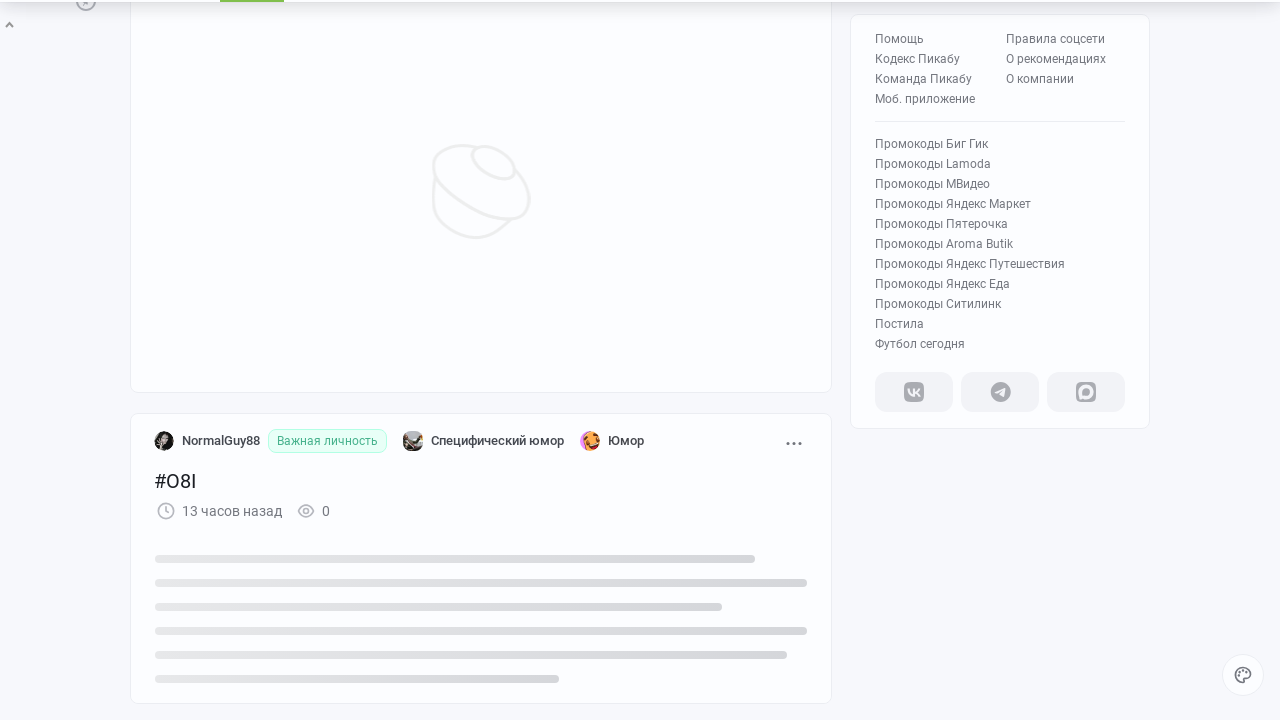

Waited 2 seconds for new content to load
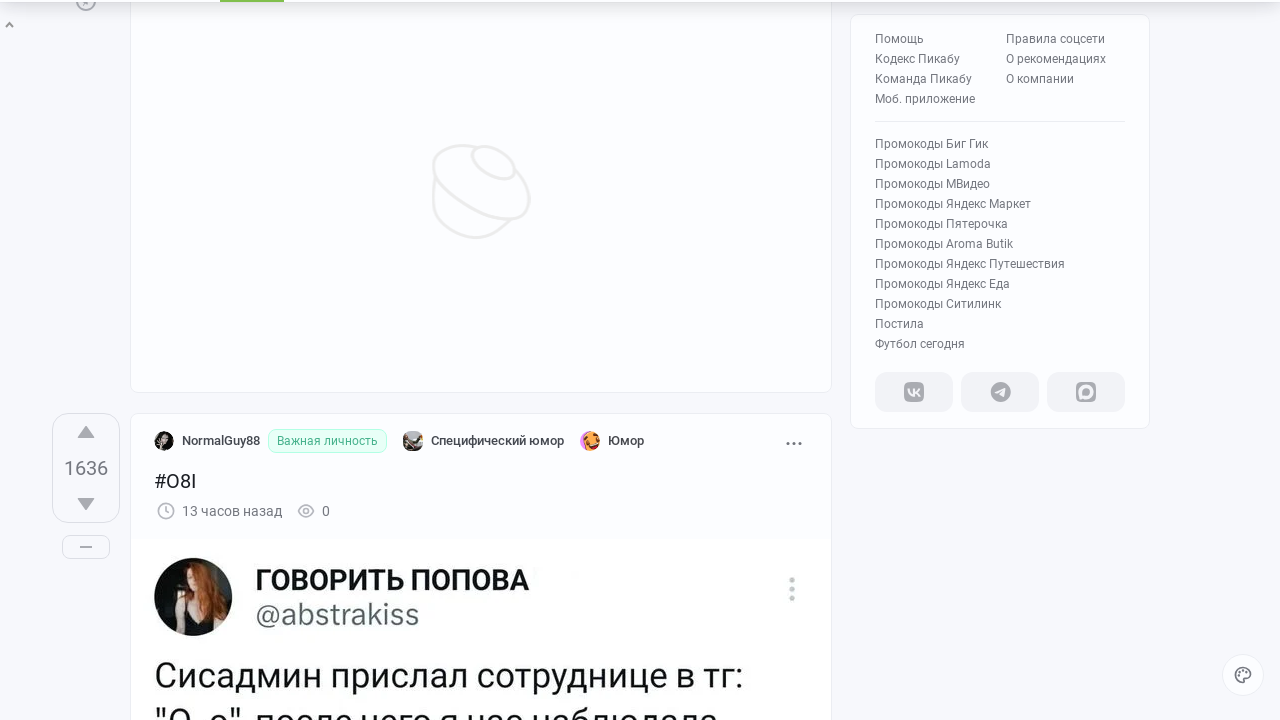

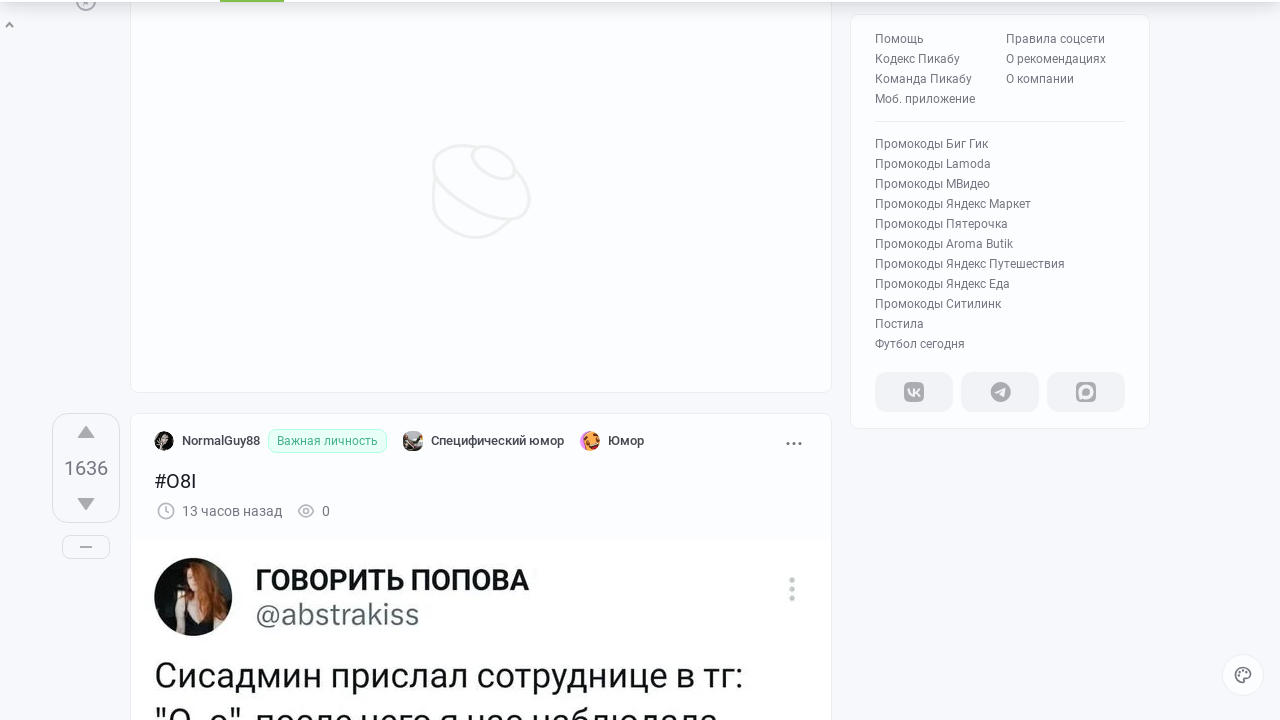